Tests date picker functionality by opening the calendar and navigating to select a specific date (December 2026)

Starting URL: https://jqueryui.com/datepicker/

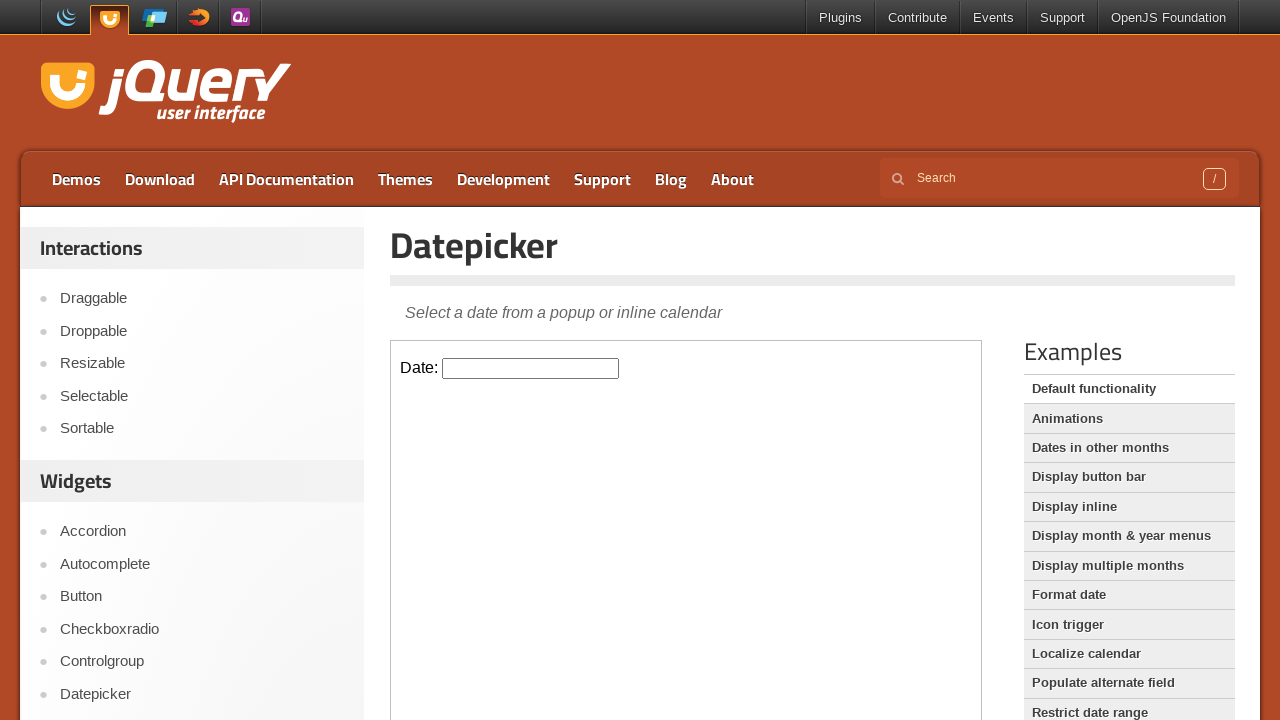

Located the demo iframe
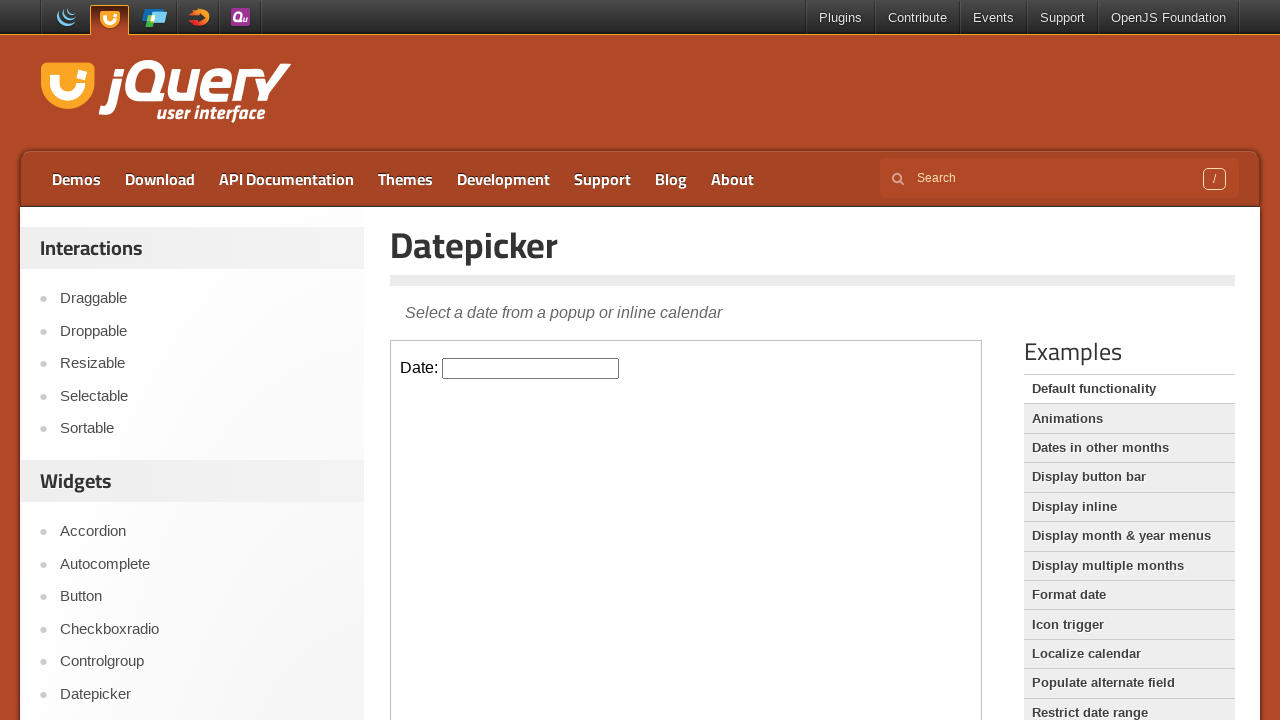

Clicked on the datepicker input to open the calendar at (531, 368) on iframe.demo-frame >> nth=0 >> internal:control=enter-frame >> #datepicker
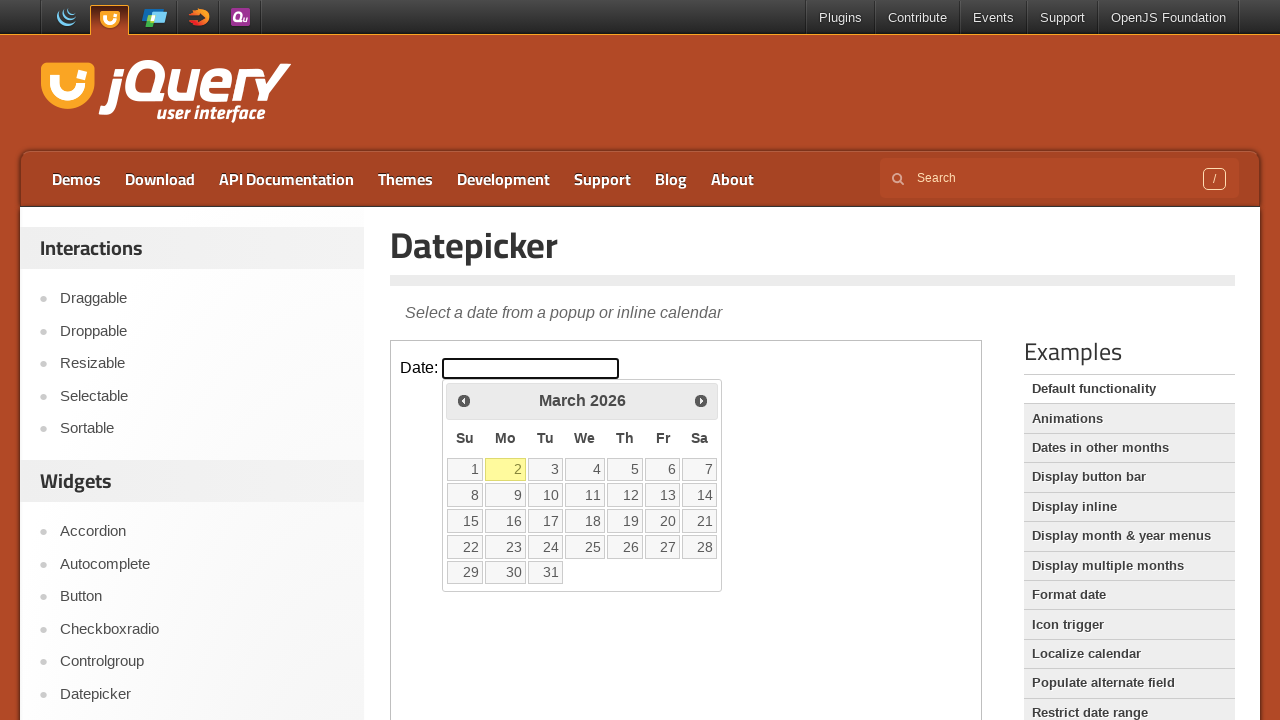

Retrieved current month from calendar display
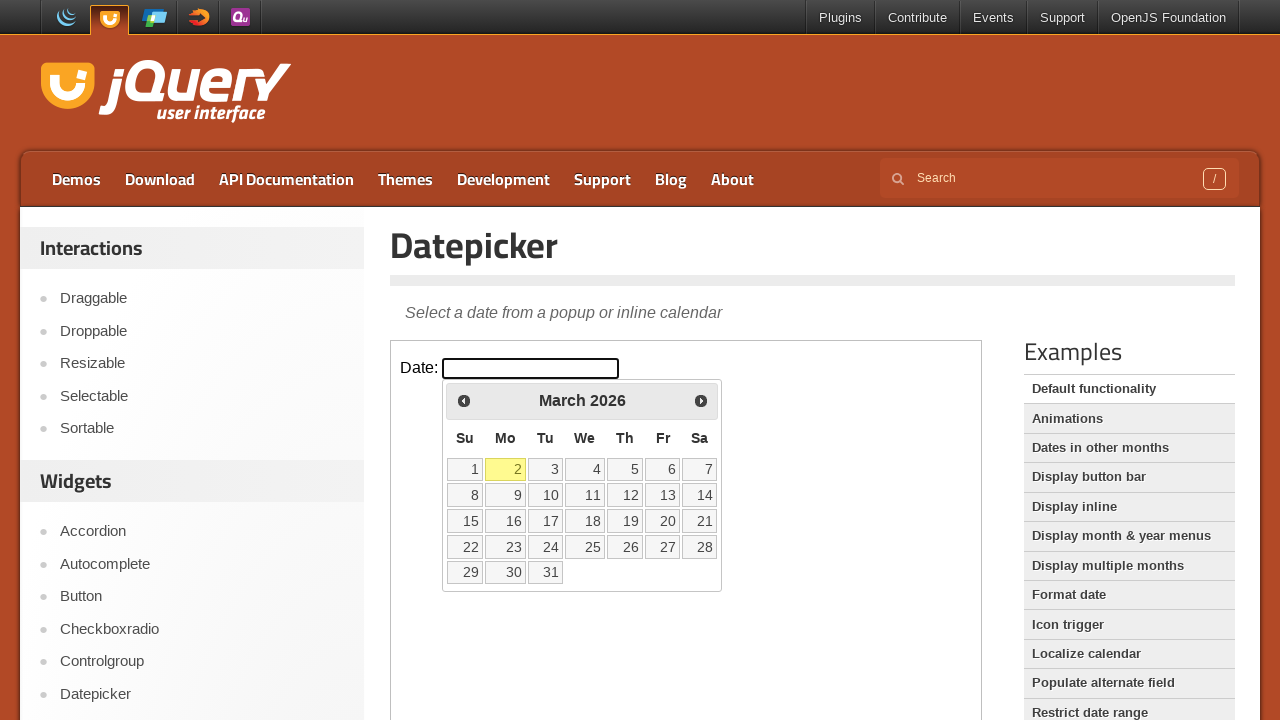

Retrieved current year from calendar display
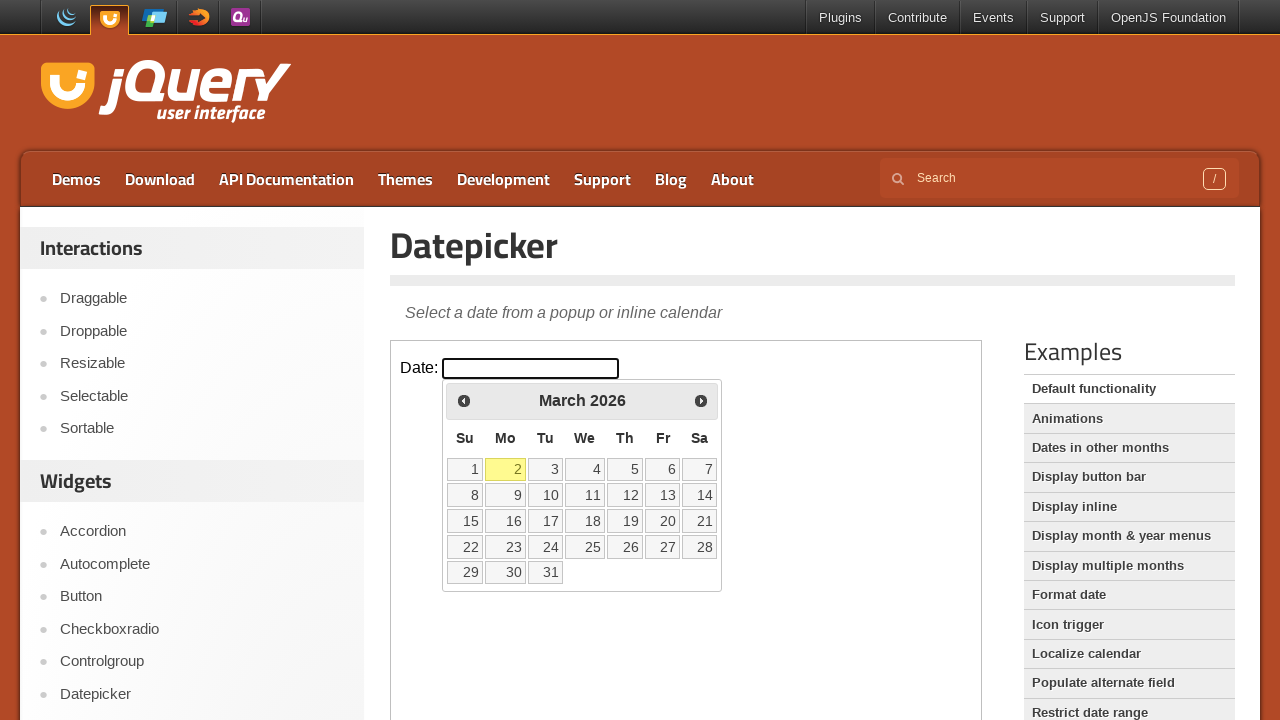

Clicked next button to navigate forward from March 2026 at (701, 400) on iframe.demo-frame >> nth=0 >> internal:control=enter-frame >> #ui-datepicker-div
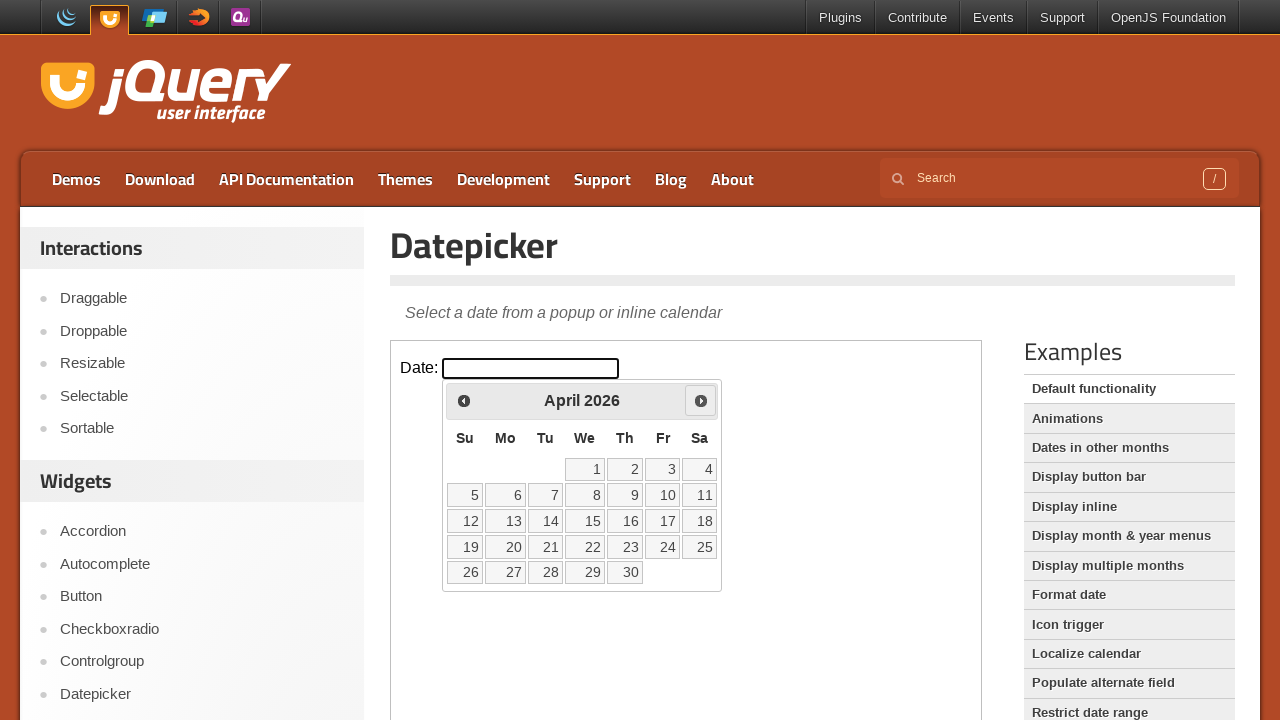

Waited 300ms before next navigation
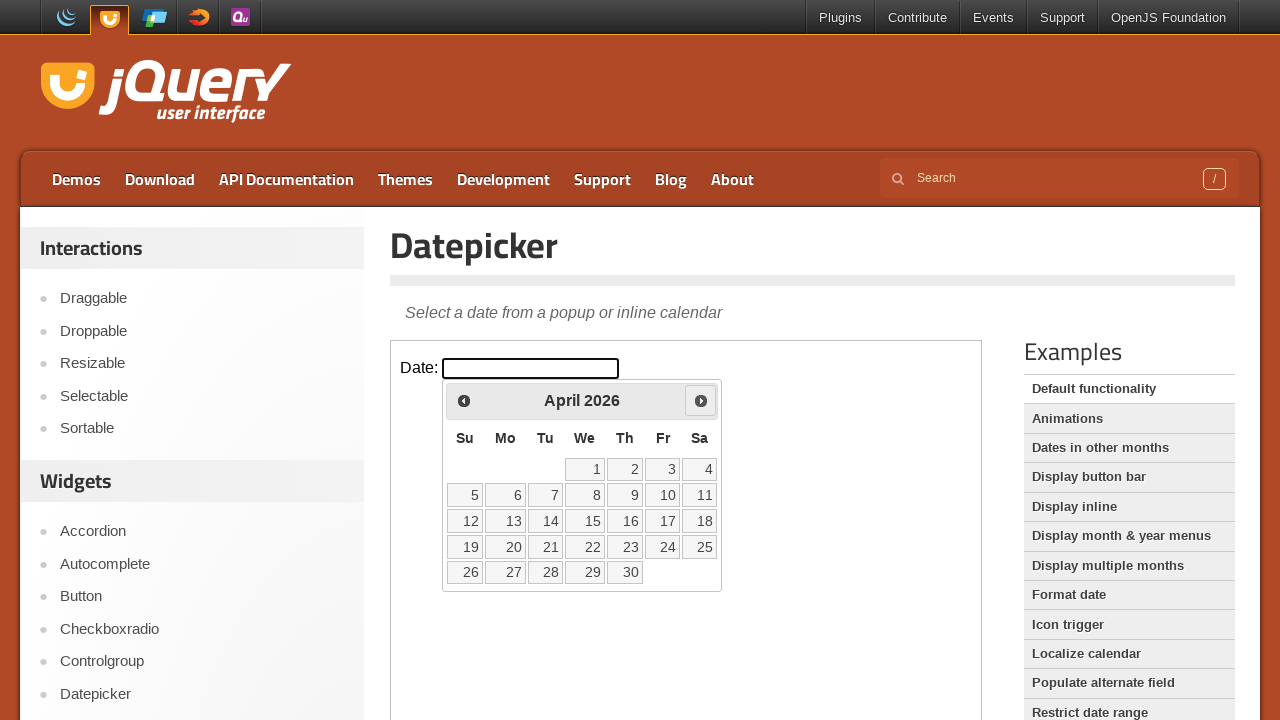

Retrieved current month from calendar display
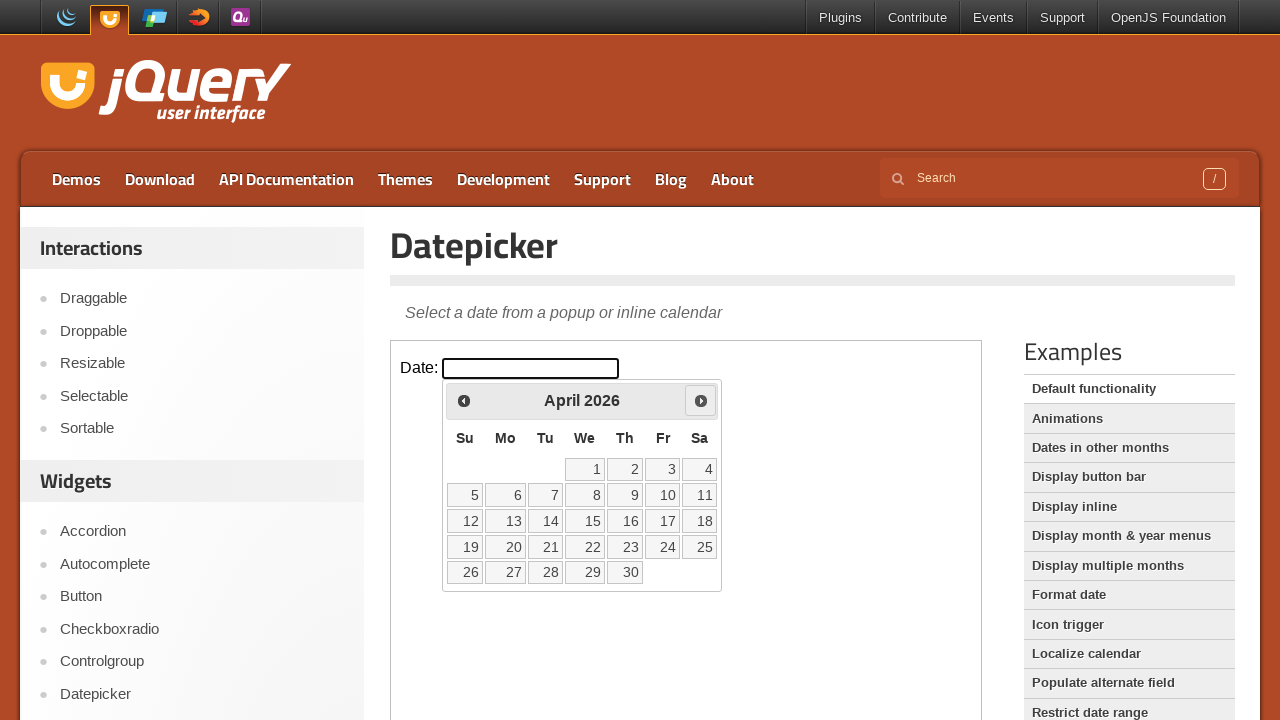

Retrieved current year from calendar display
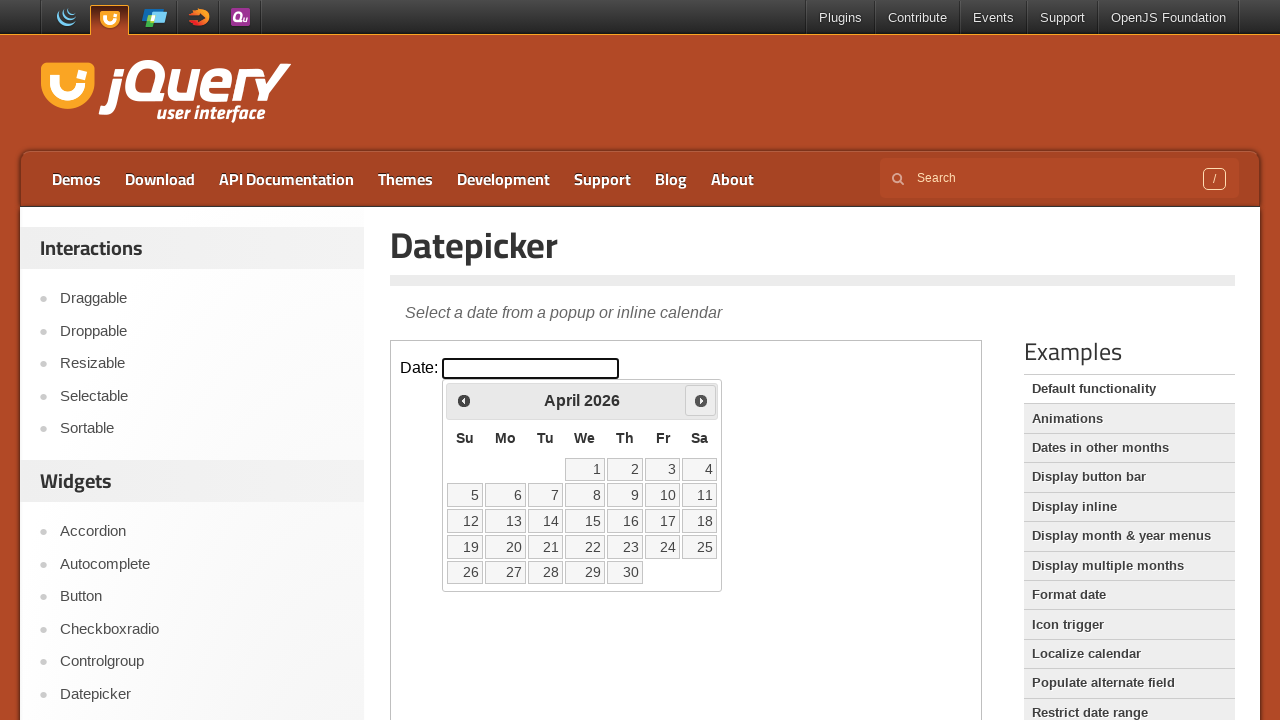

Clicked next button to navigate forward from April 2026 at (701, 400) on iframe.demo-frame >> nth=0 >> internal:control=enter-frame >> #ui-datepicker-div
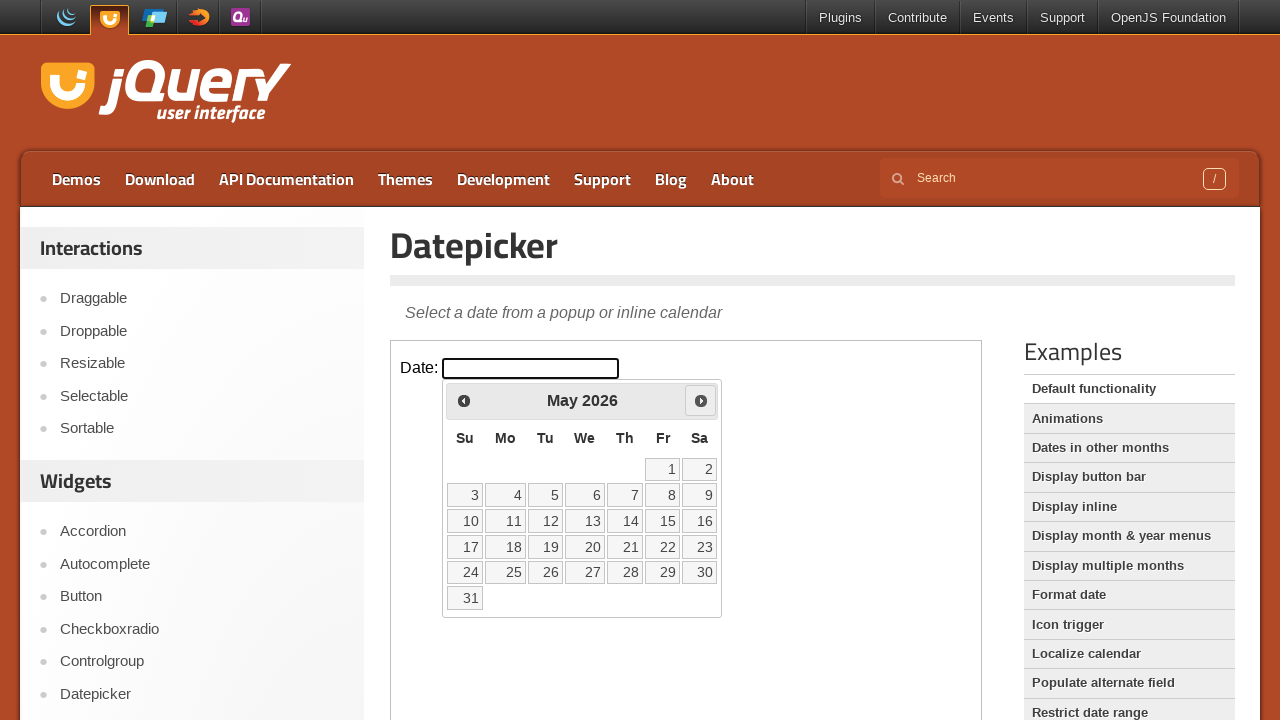

Waited 300ms before next navigation
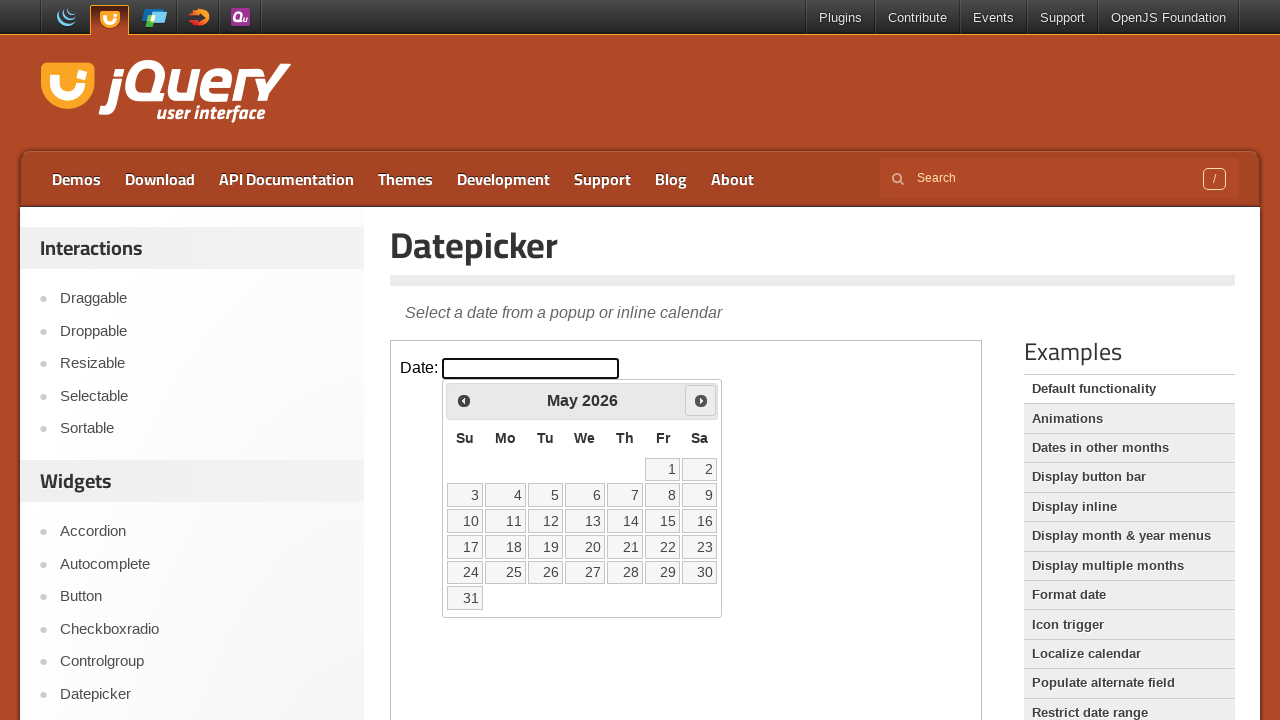

Retrieved current month from calendar display
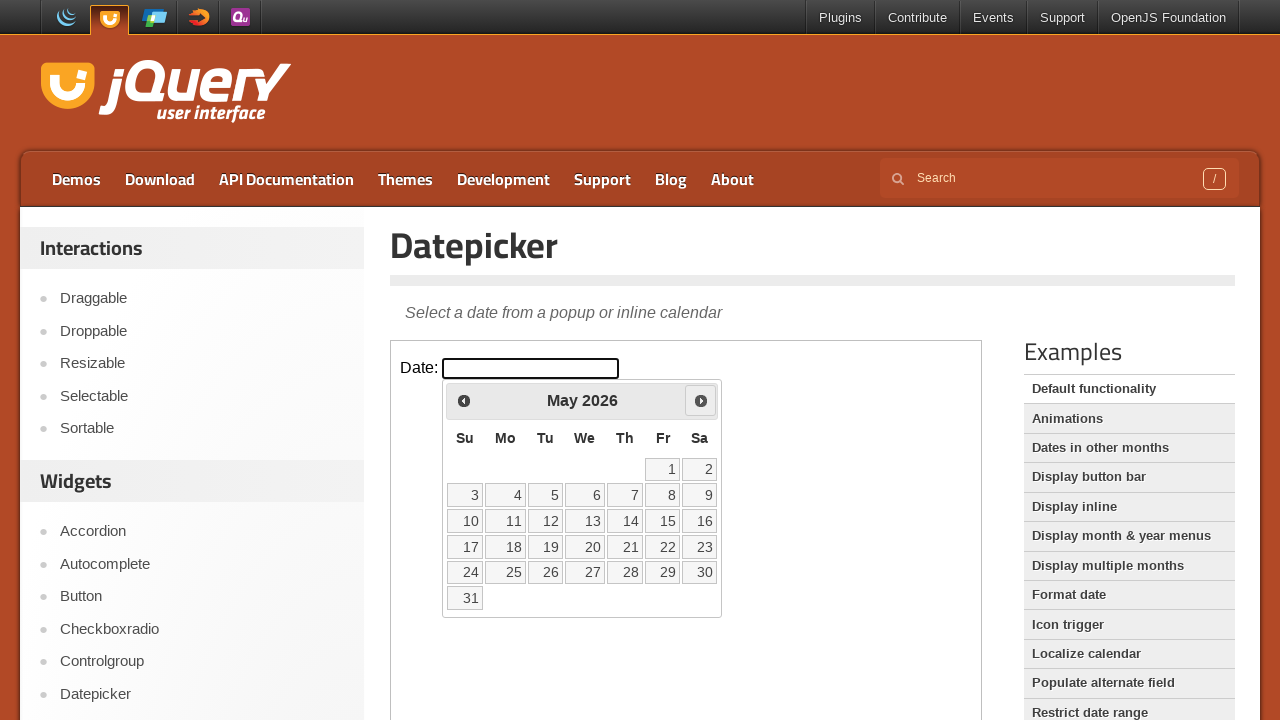

Retrieved current year from calendar display
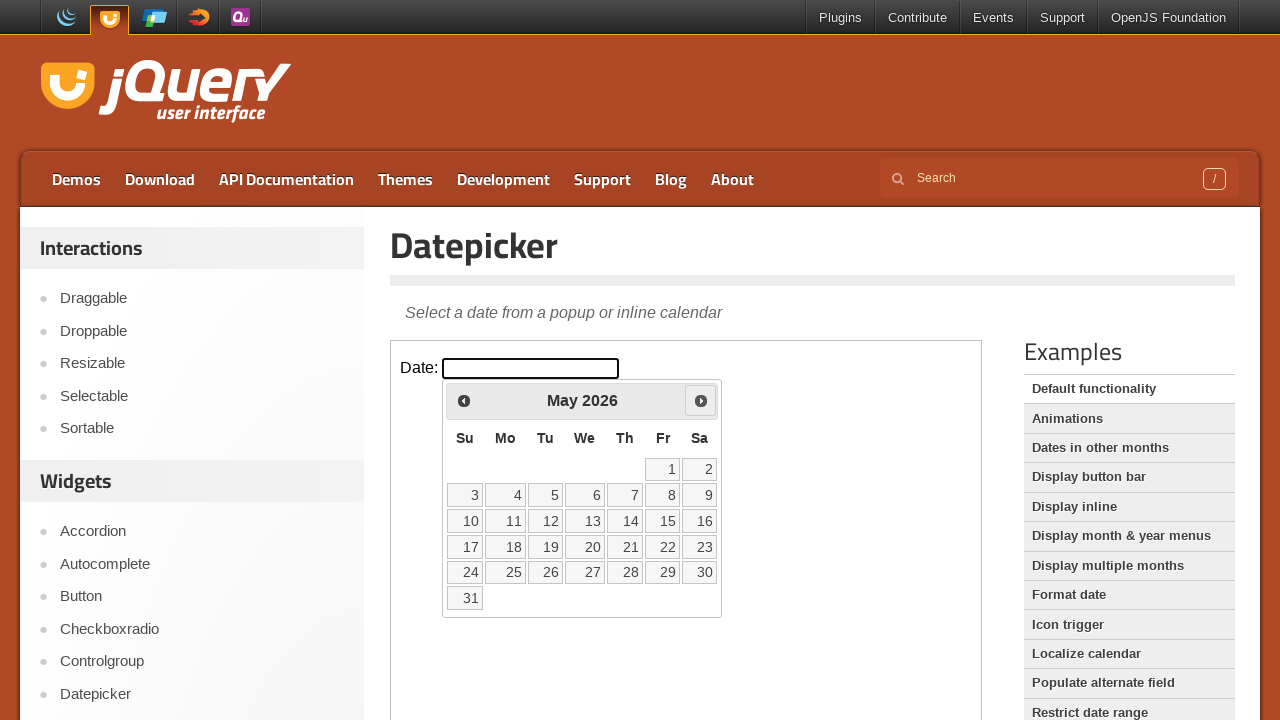

Clicked next button to navigate forward from May 2026 at (701, 400) on iframe.demo-frame >> nth=0 >> internal:control=enter-frame >> #ui-datepicker-div
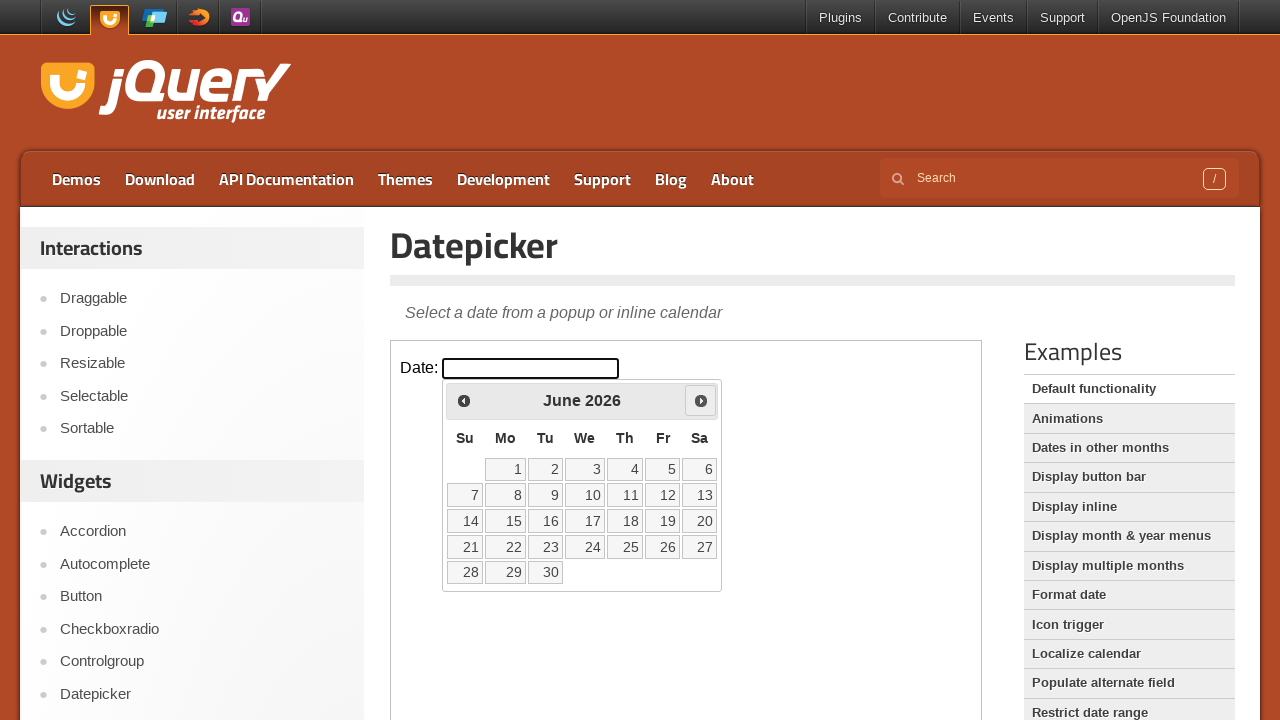

Waited 300ms before next navigation
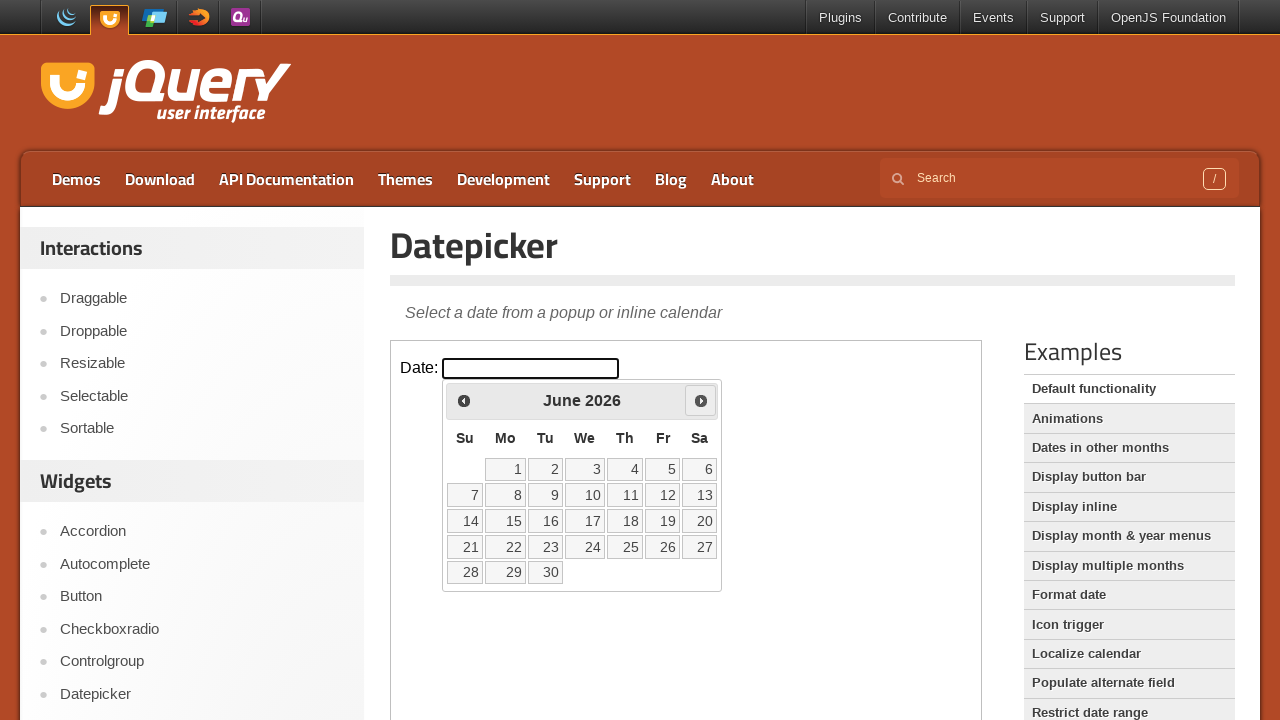

Retrieved current month from calendar display
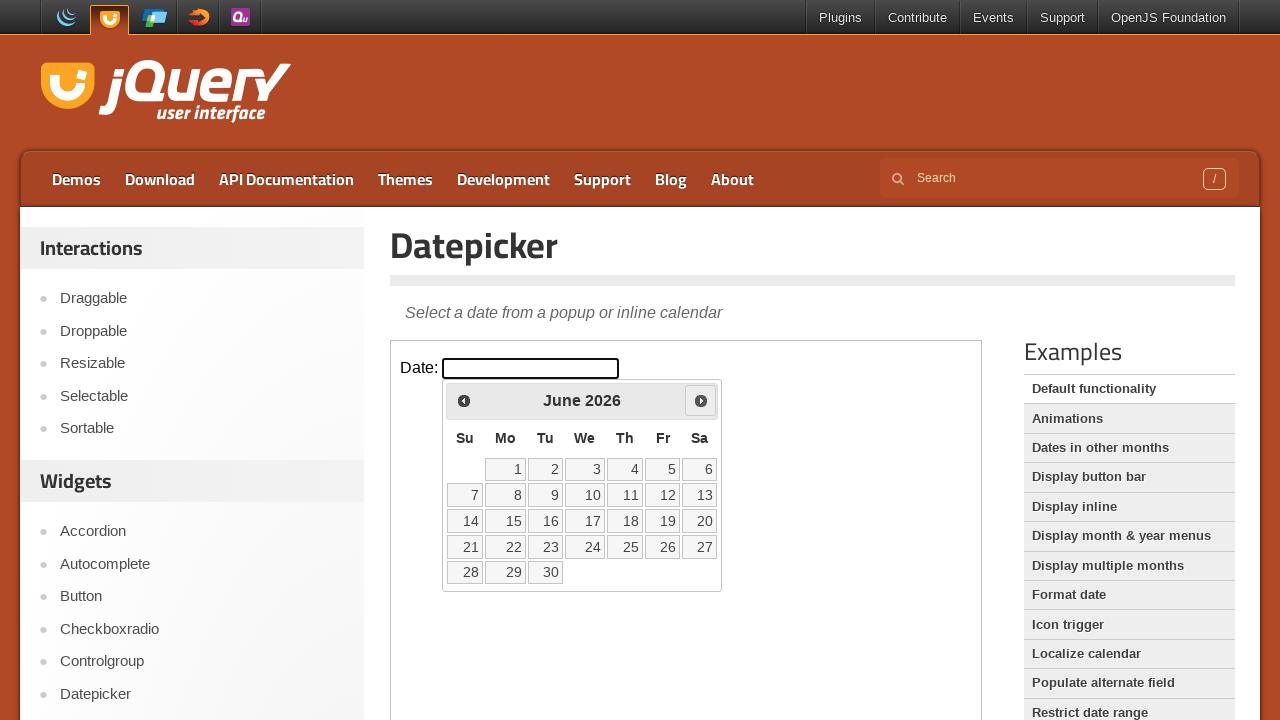

Retrieved current year from calendar display
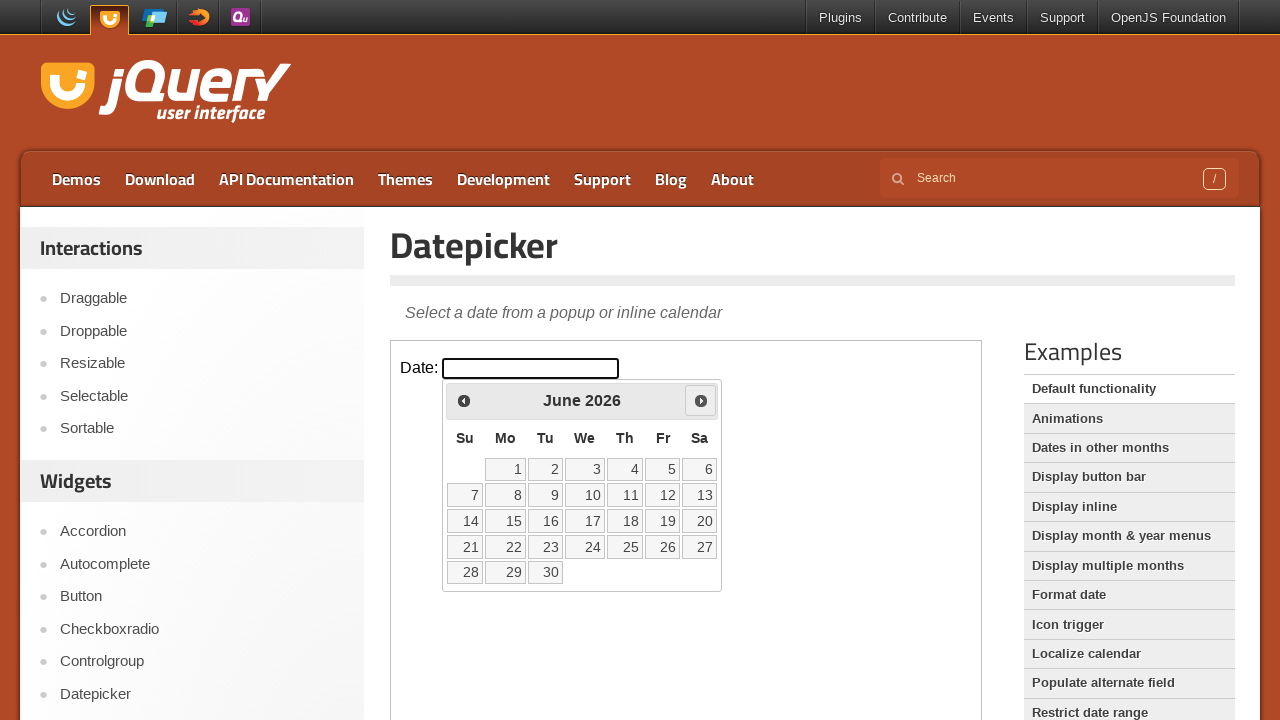

Clicked next button to navigate forward from June 2026 at (701, 400) on iframe.demo-frame >> nth=0 >> internal:control=enter-frame >> #ui-datepicker-div
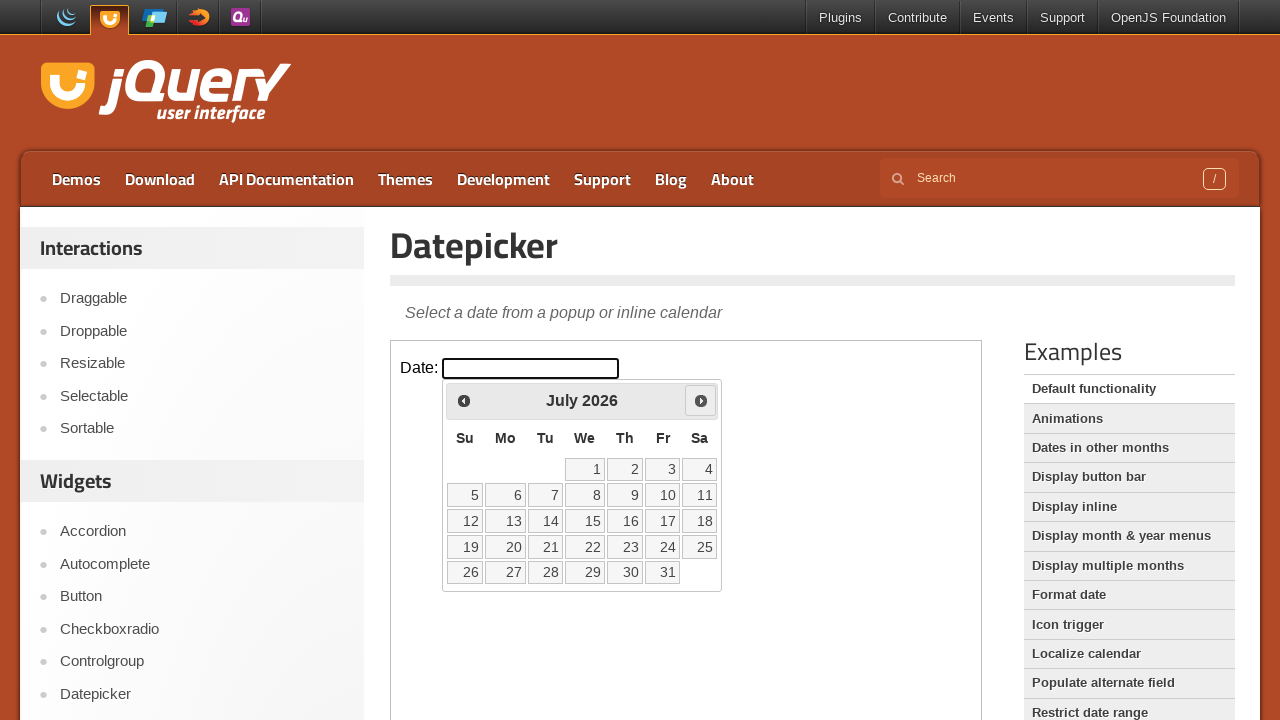

Waited 300ms before next navigation
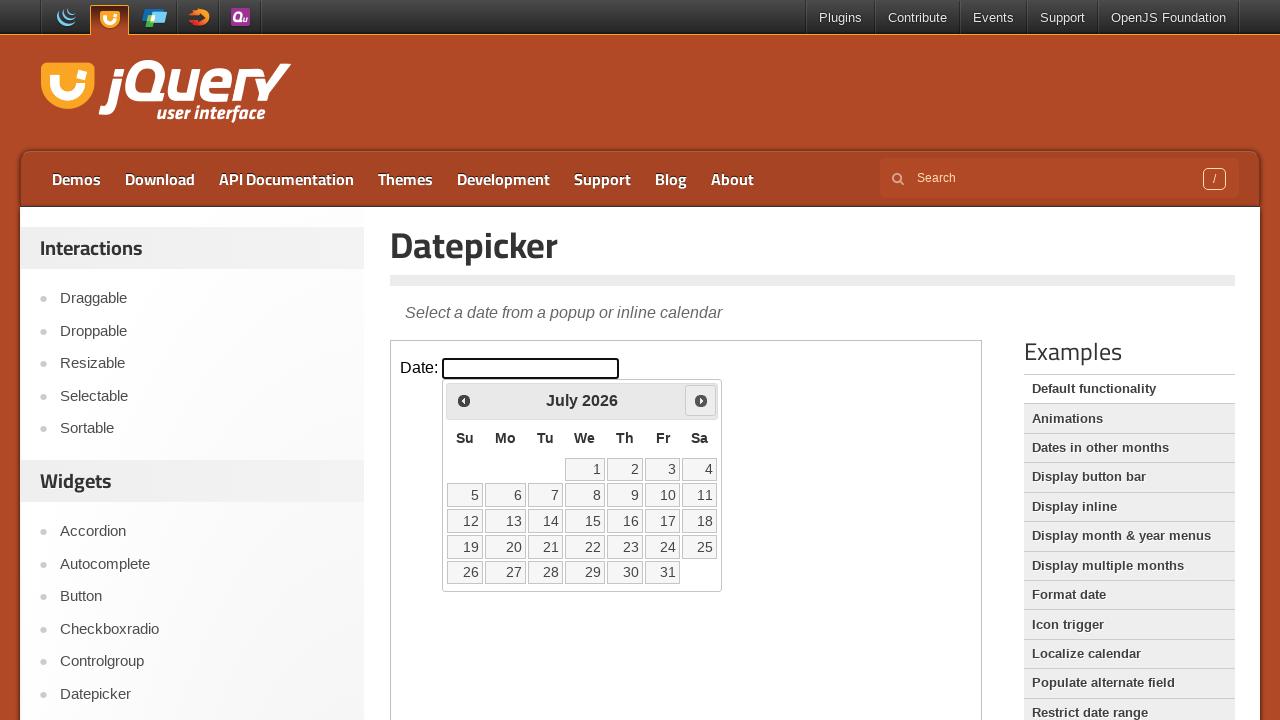

Retrieved current month from calendar display
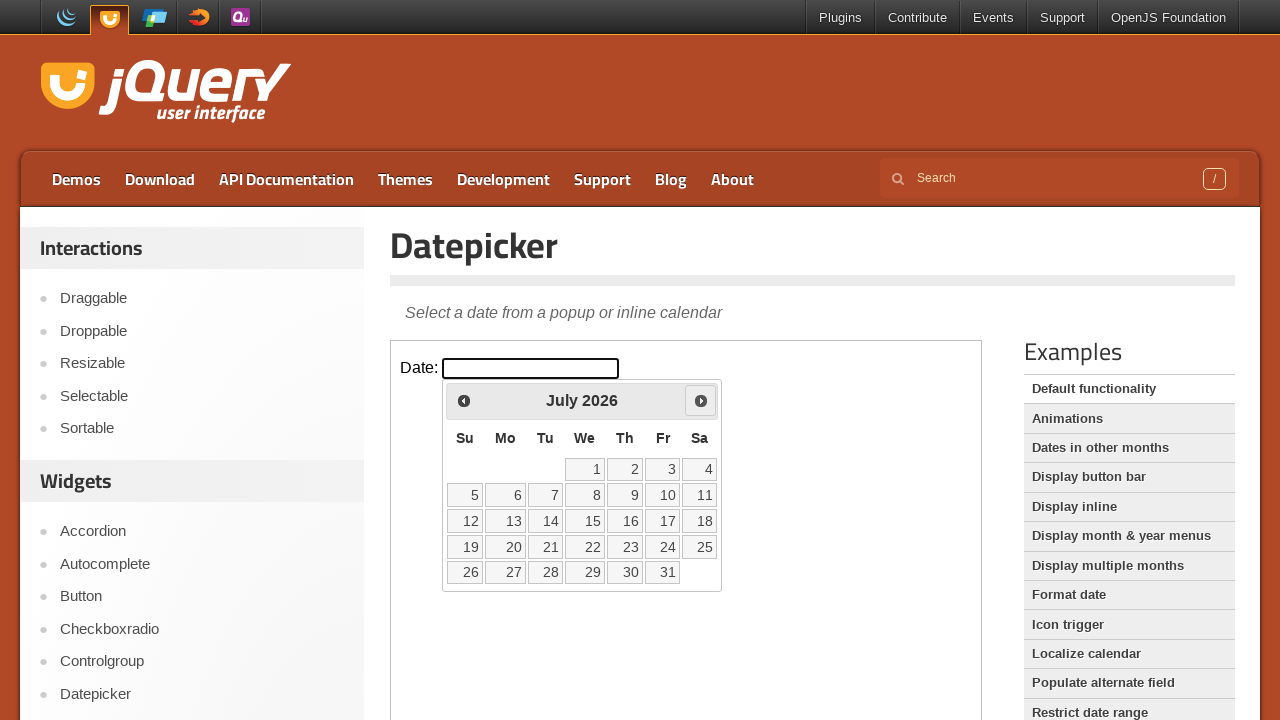

Retrieved current year from calendar display
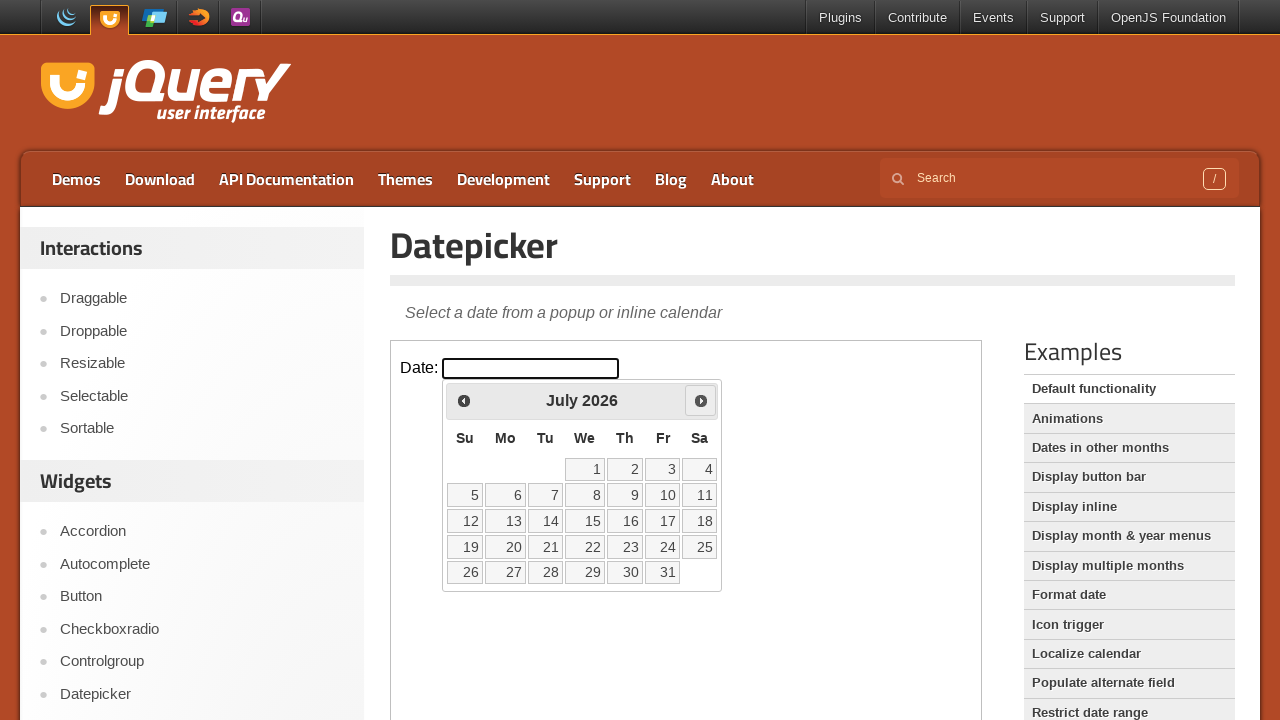

Clicked next button to navigate forward from July 2026 at (701, 400) on iframe.demo-frame >> nth=0 >> internal:control=enter-frame >> #ui-datepicker-div
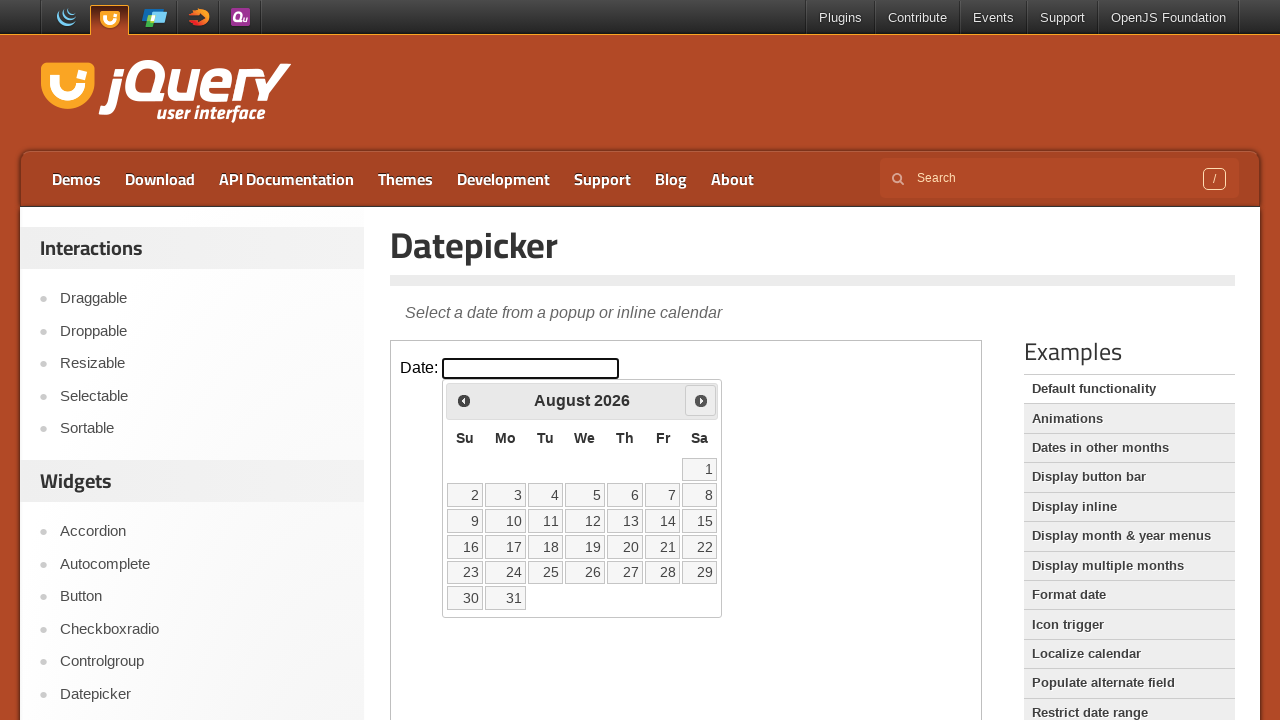

Waited 300ms before next navigation
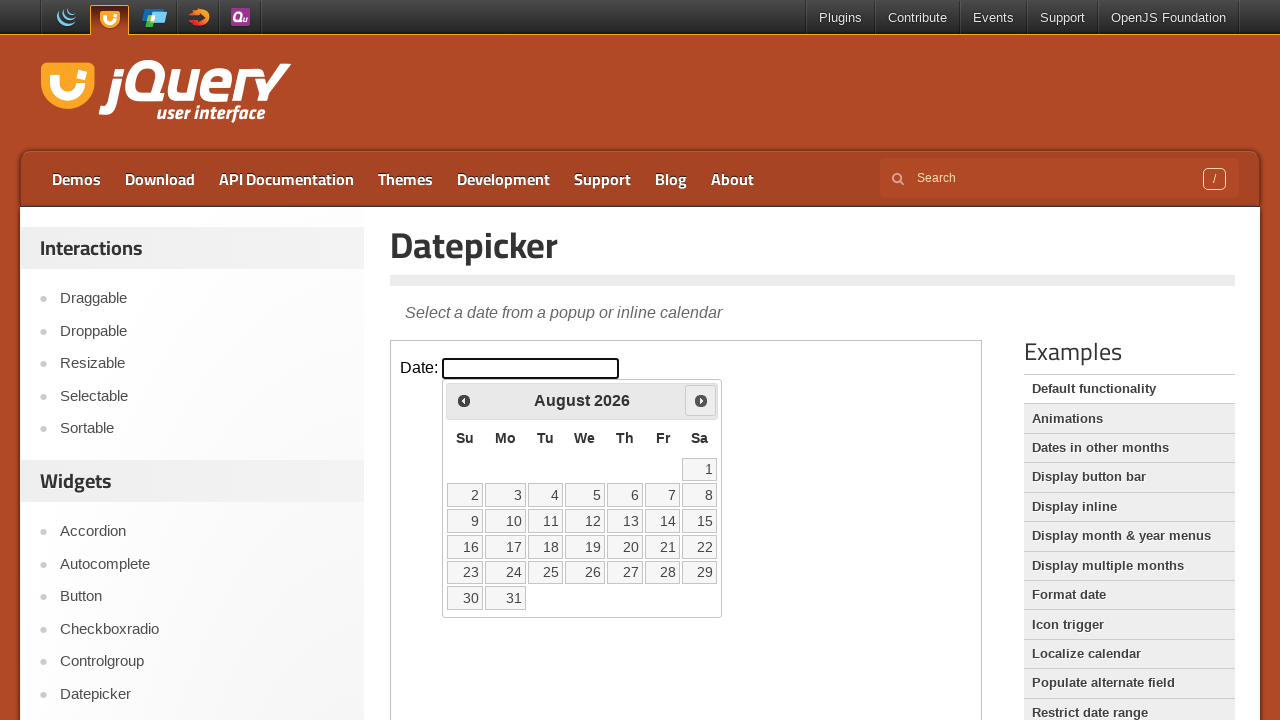

Retrieved current month from calendar display
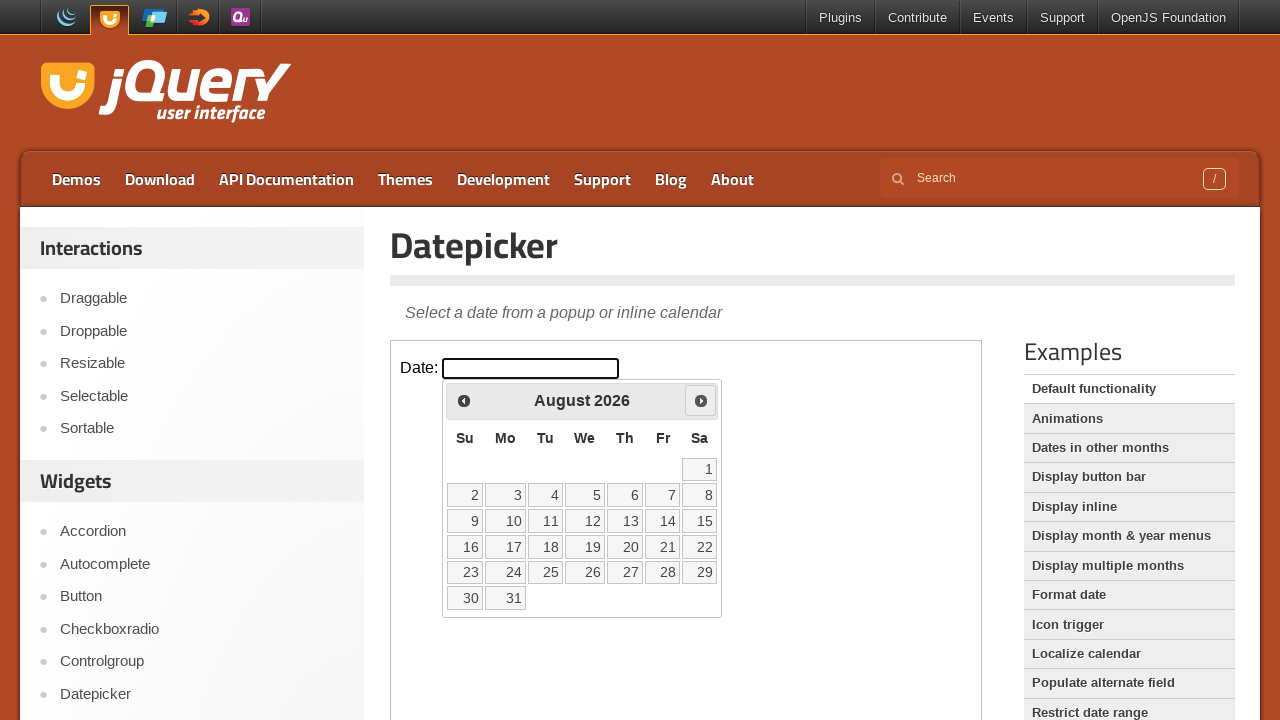

Retrieved current year from calendar display
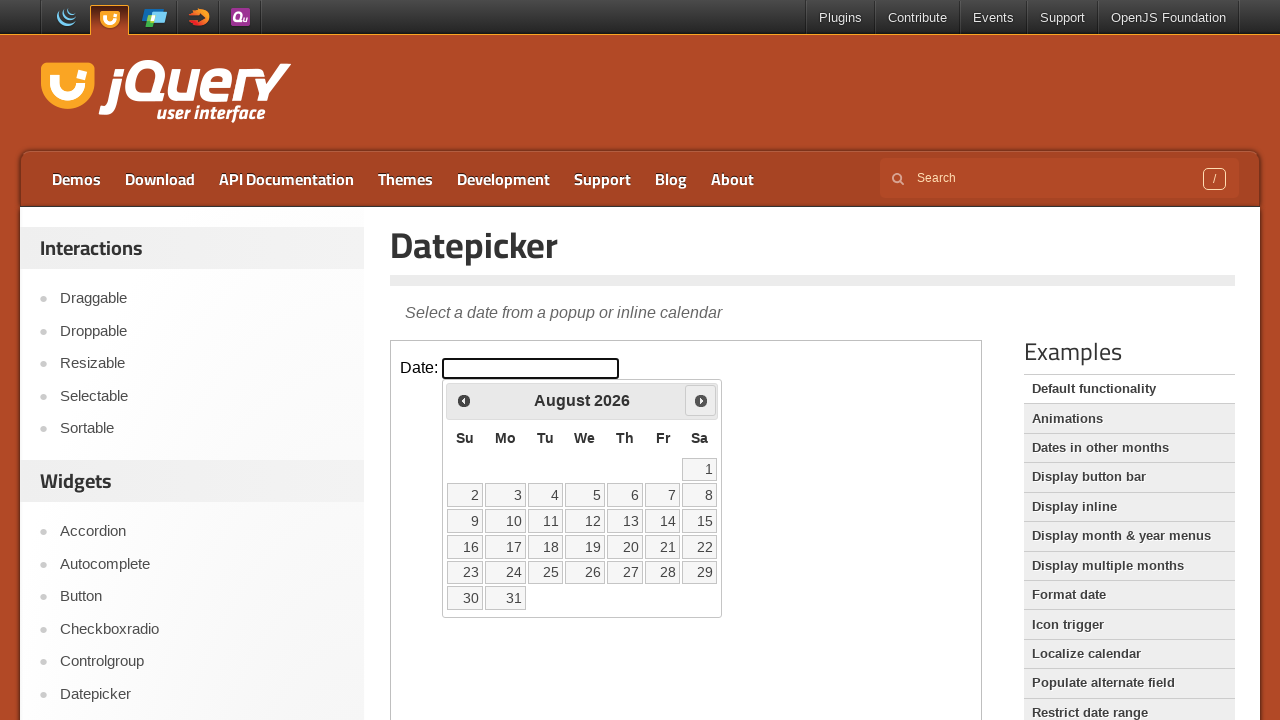

Clicked next button to navigate forward from August 2026 at (701, 400) on iframe.demo-frame >> nth=0 >> internal:control=enter-frame >> #ui-datepicker-div
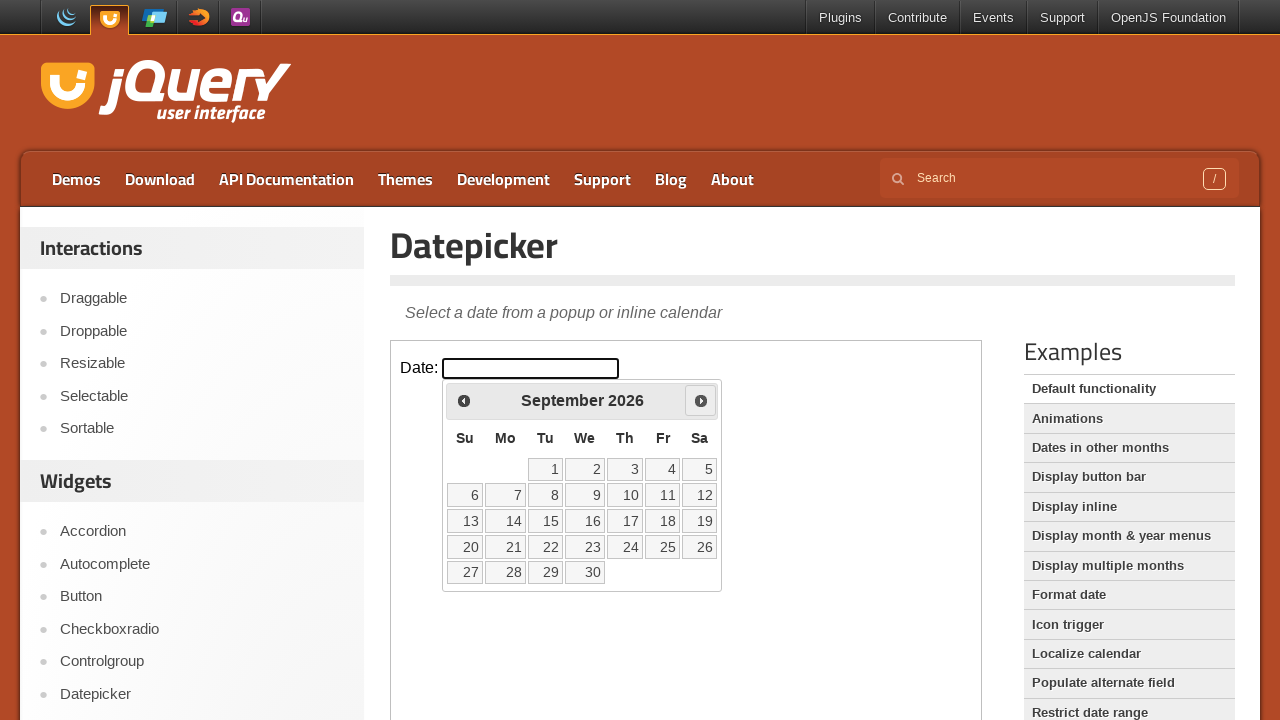

Waited 300ms before next navigation
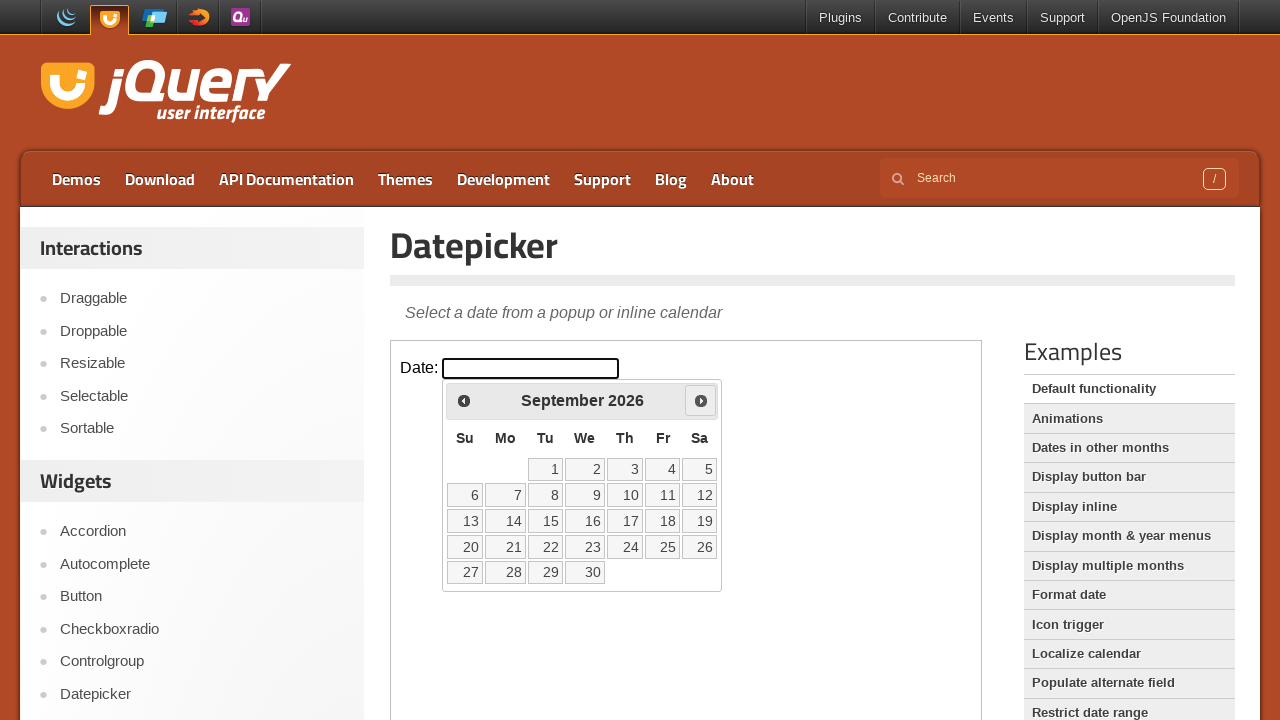

Retrieved current month from calendar display
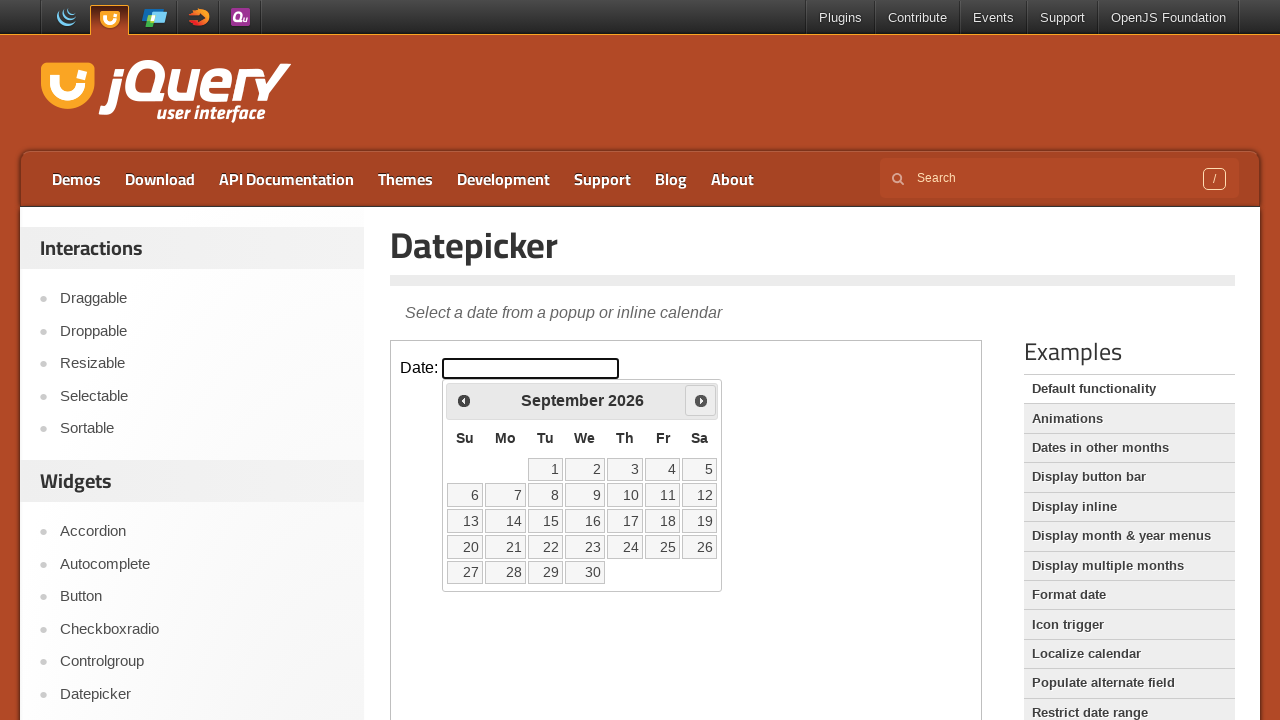

Retrieved current year from calendar display
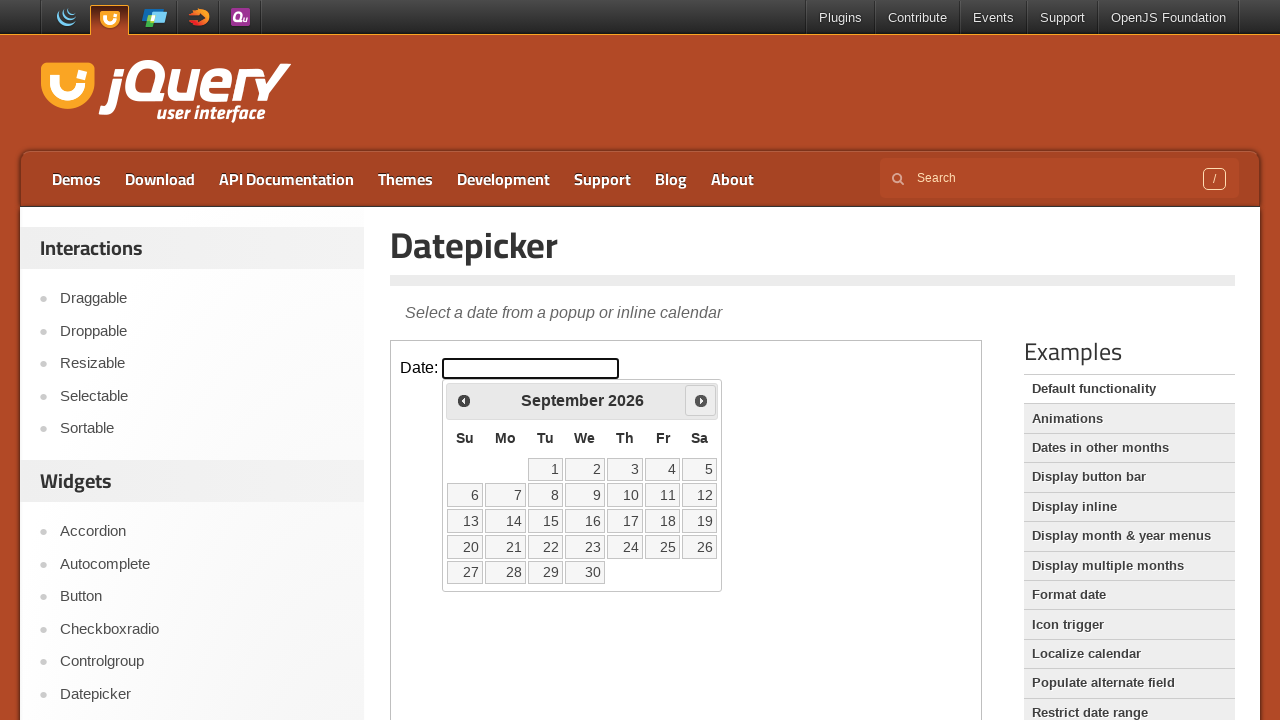

Clicked next button to navigate forward from September 2026 at (701, 400) on iframe.demo-frame >> nth=0 >> internal:control=enter-frame >> #ui-datepicker-div
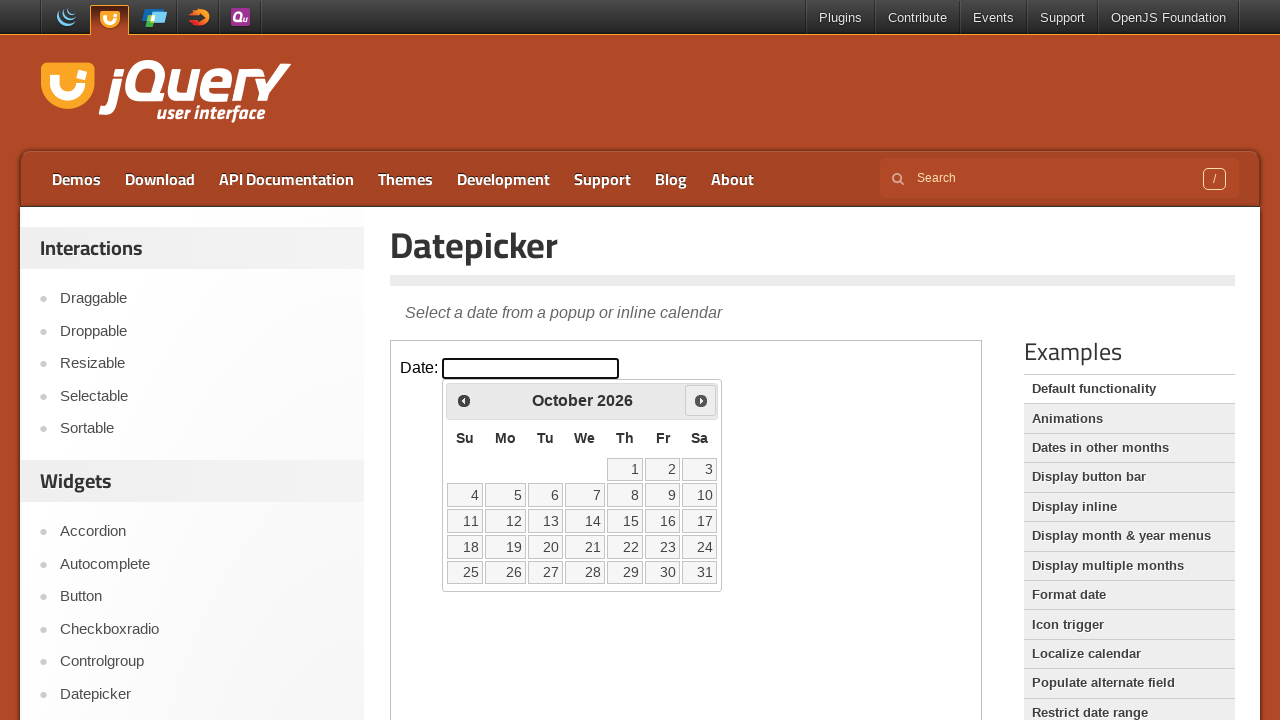

Waited 300ms before next navigation
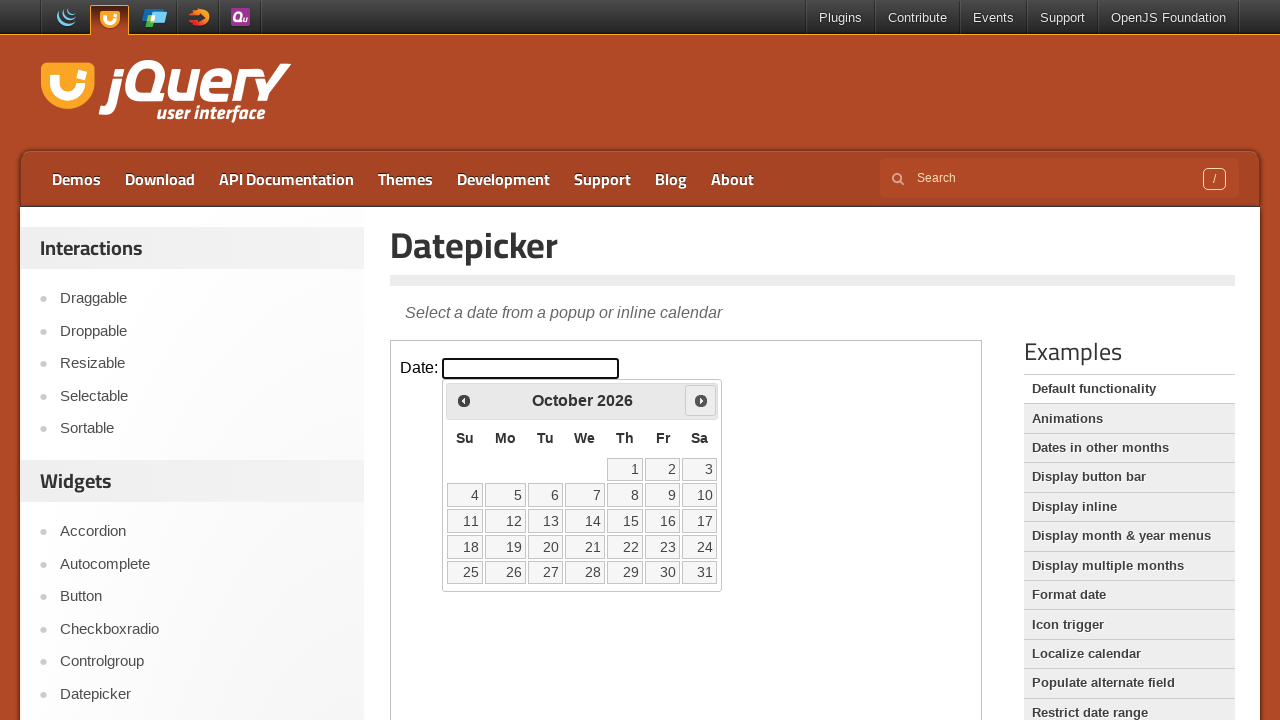

Retrieved current month from calendar display
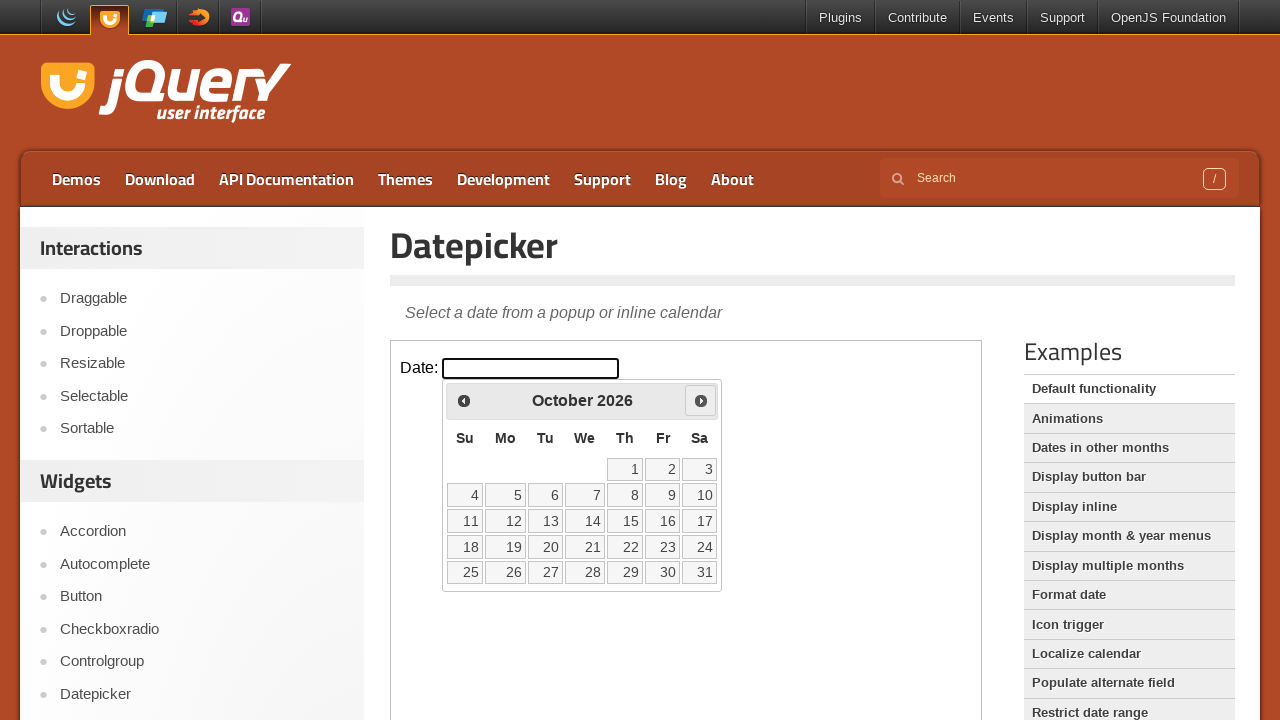

Retrieved current year from calendar display
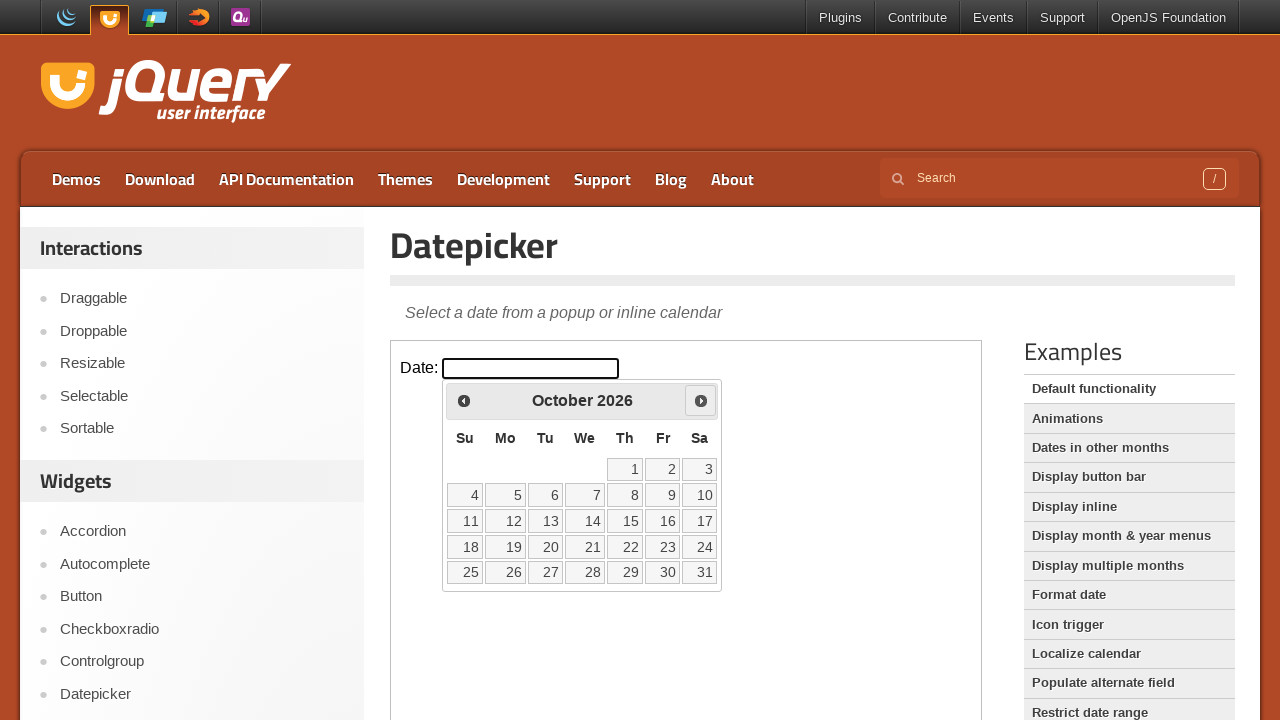

Clicked next button to navigate forward from October 2026 at (701, 400) on iframe.demo-frame >> nth=0 >> internal:control=enter-frame >> #ui-datepicker-div
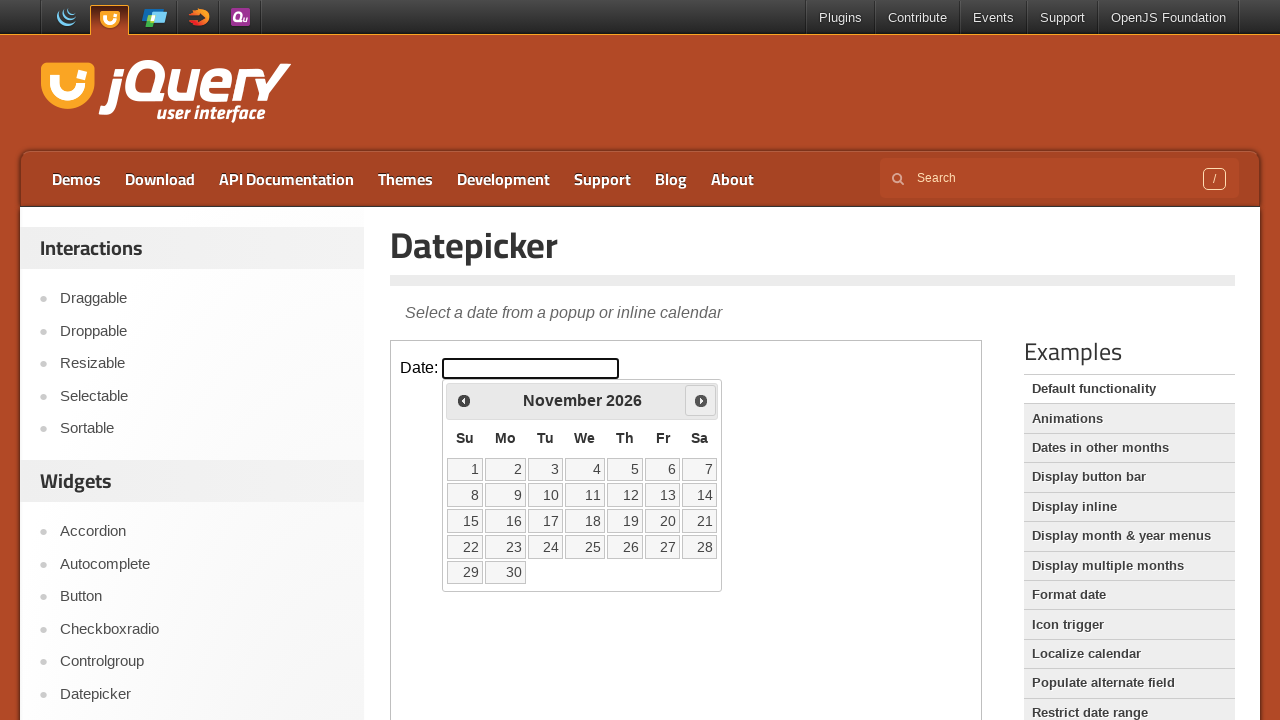

Waited 300ms before next navigation
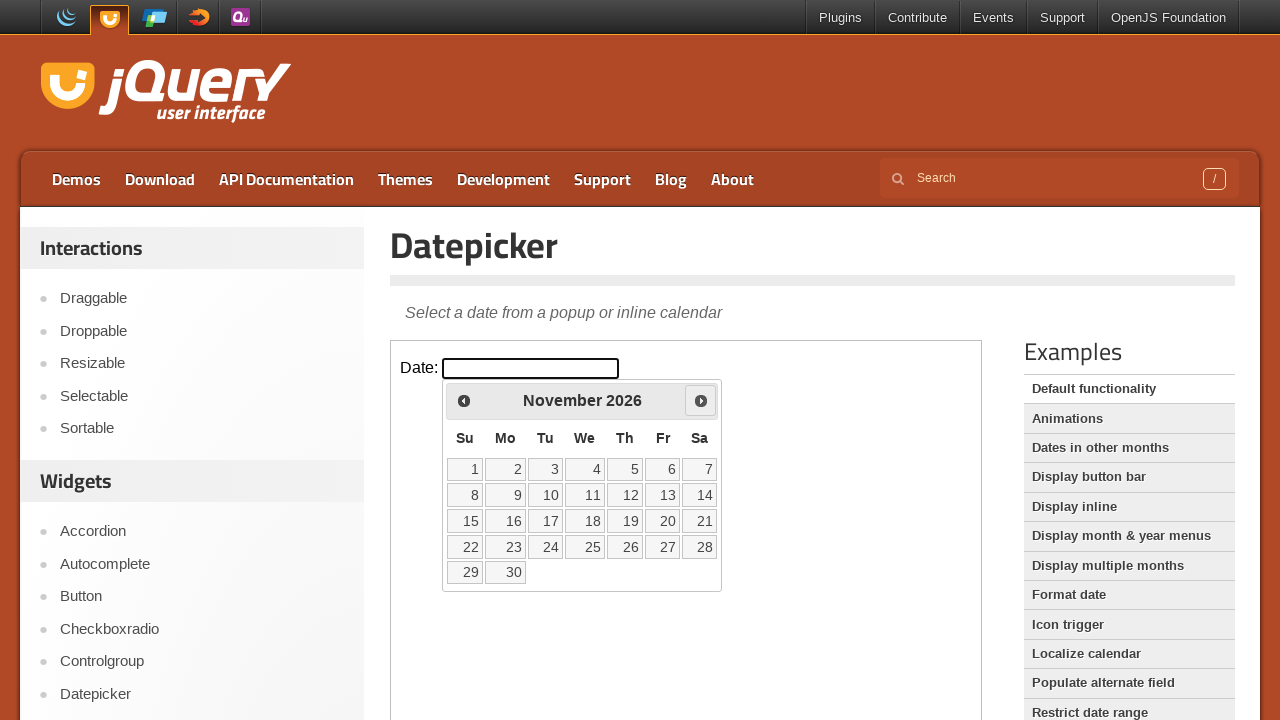

Retrieved current month from calendar display
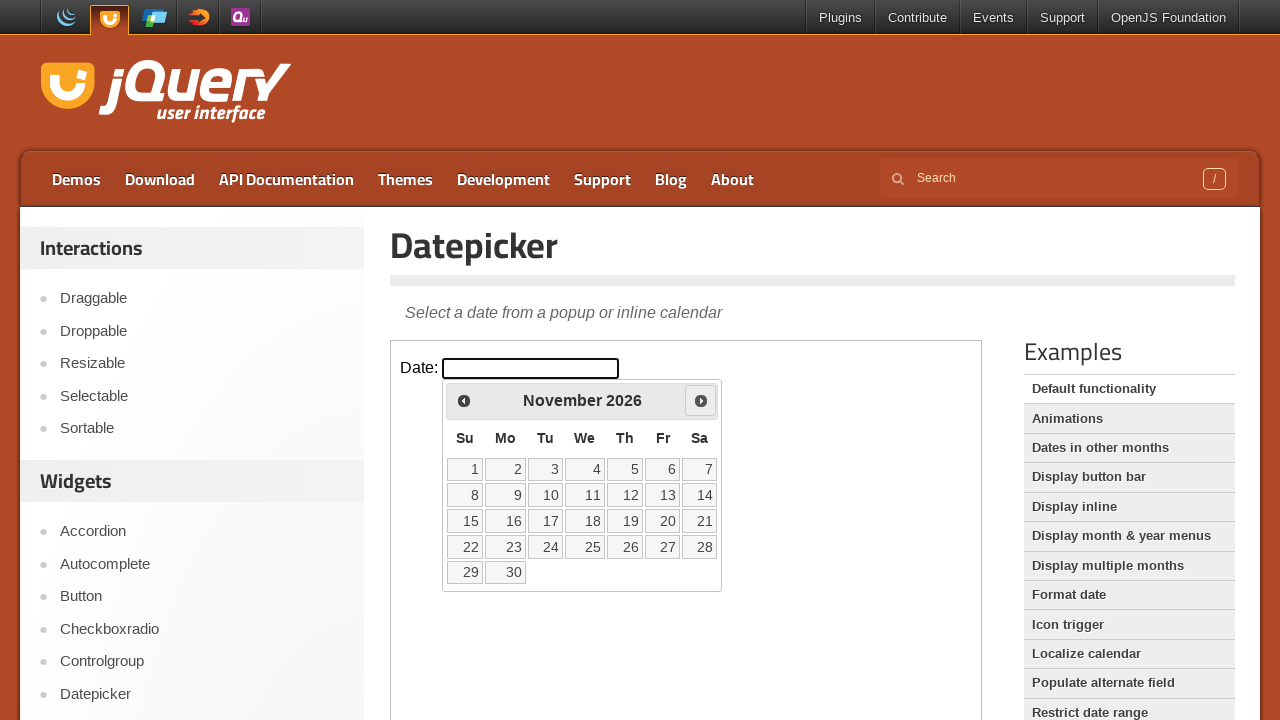

Retrieved current year from calendar display
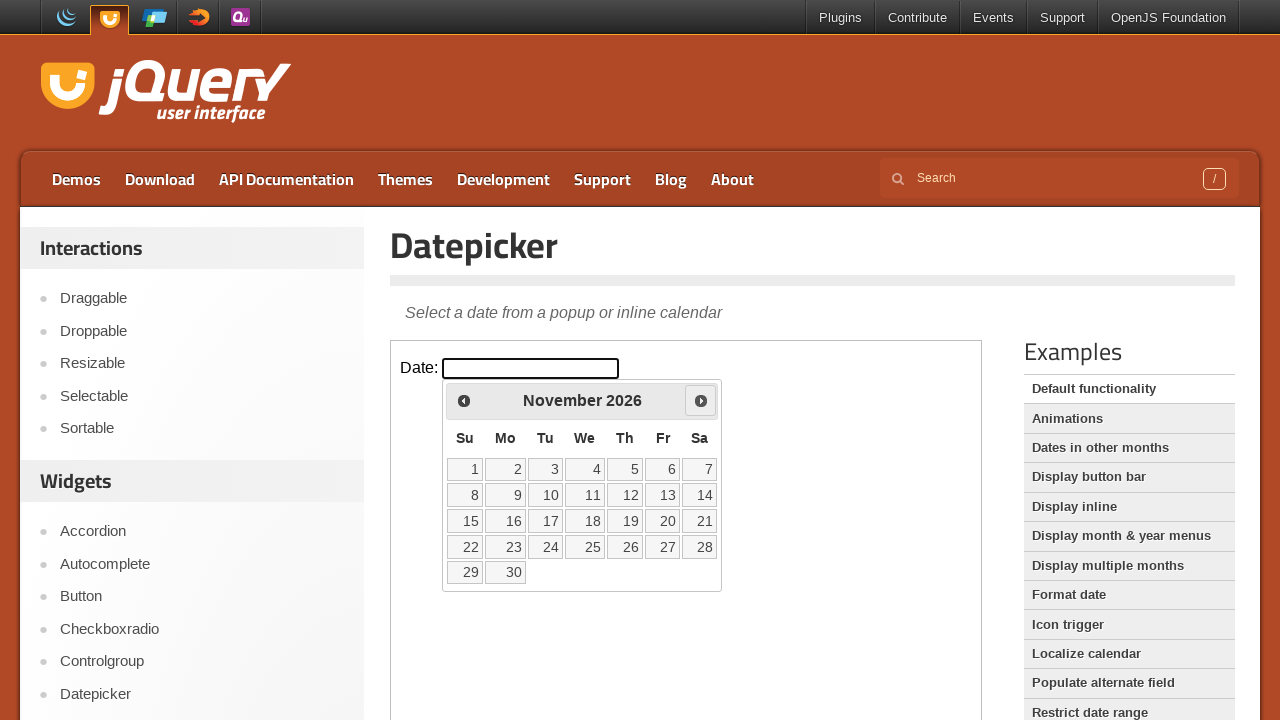

Clicked next button to navigate forward from November 2026 at (701, 400) on iframe.demo-frame >> nth=0 >> internal:control=enter-frame >> #ui-datepicker-div
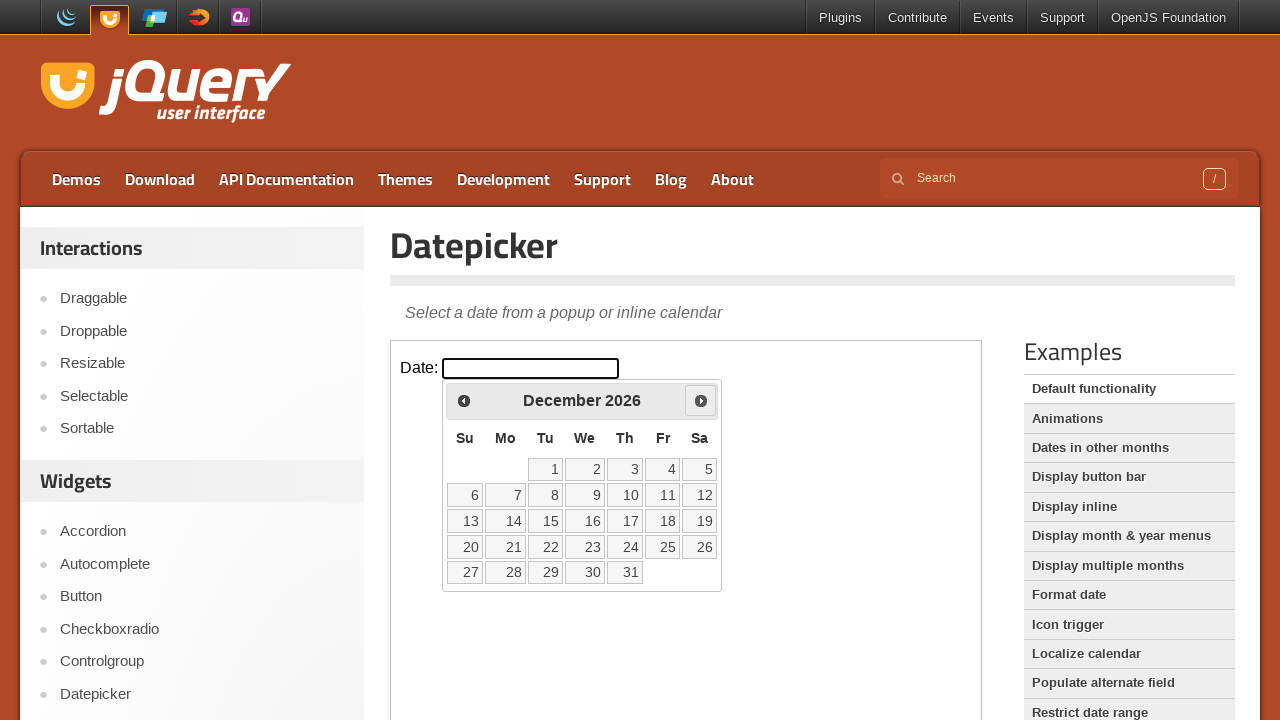

Waited 300ms before next navigation
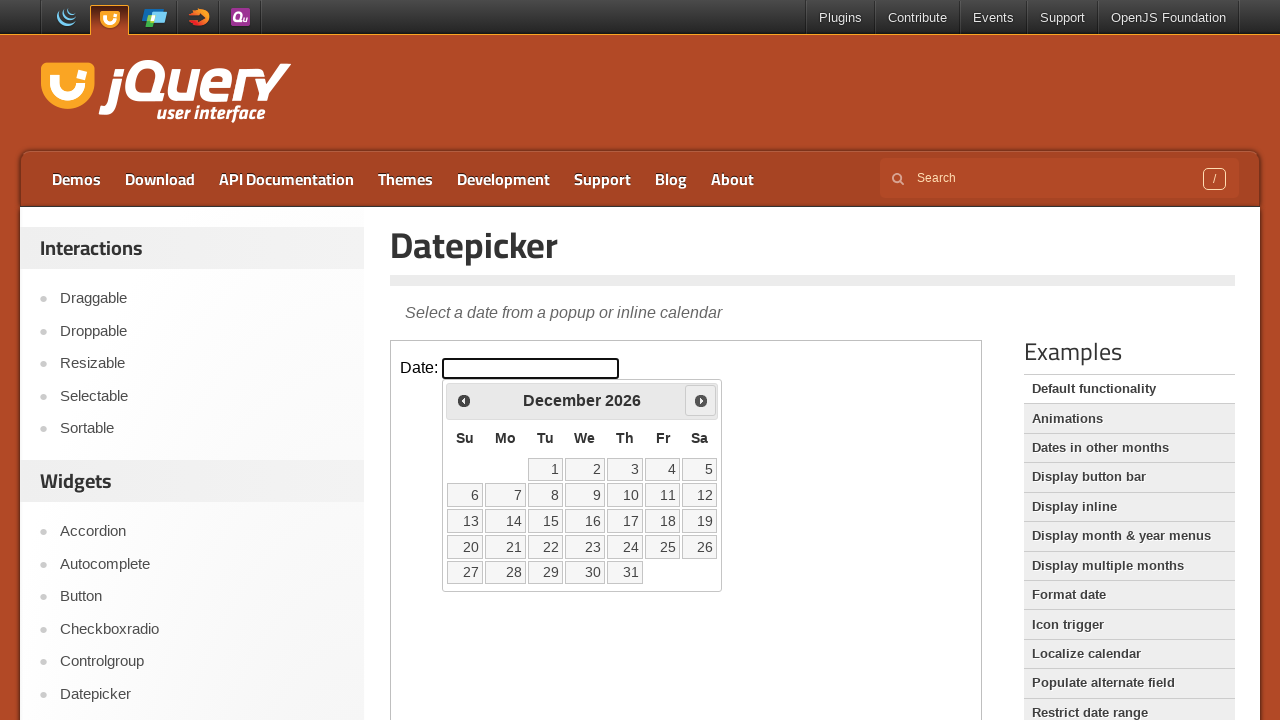

Retrieved current month from calendar display
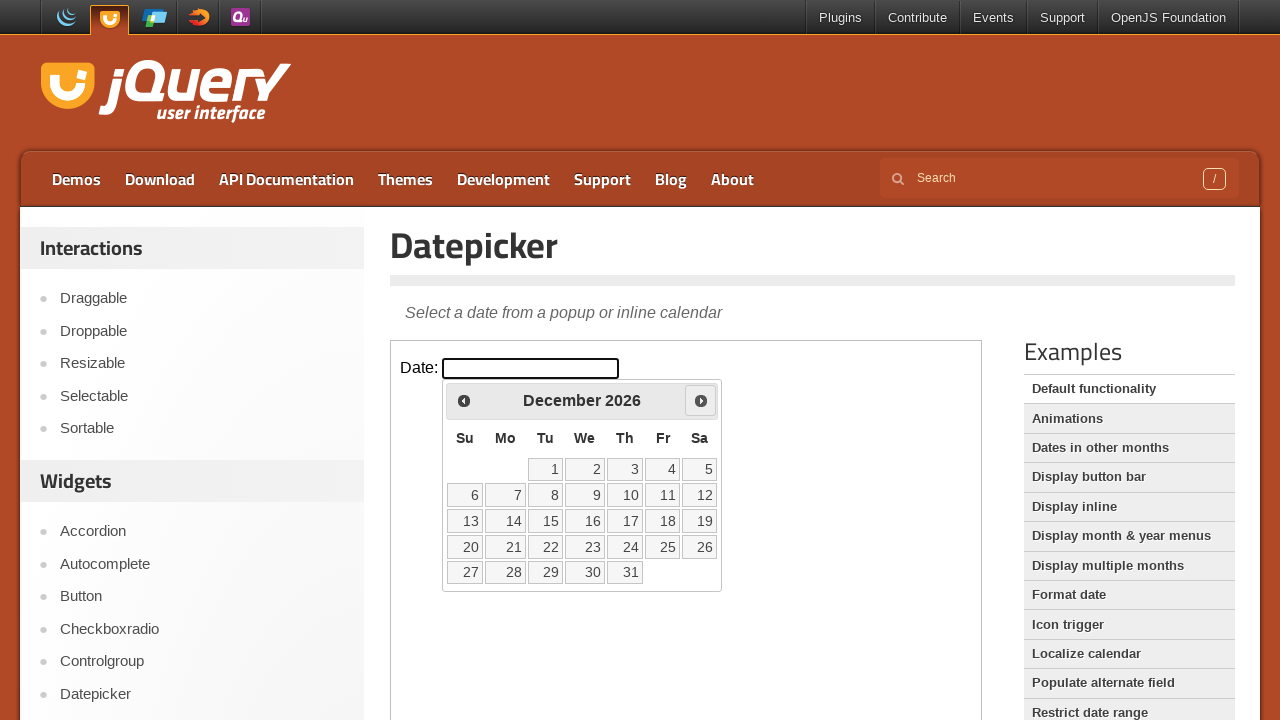

Retrieved current year from calendar display
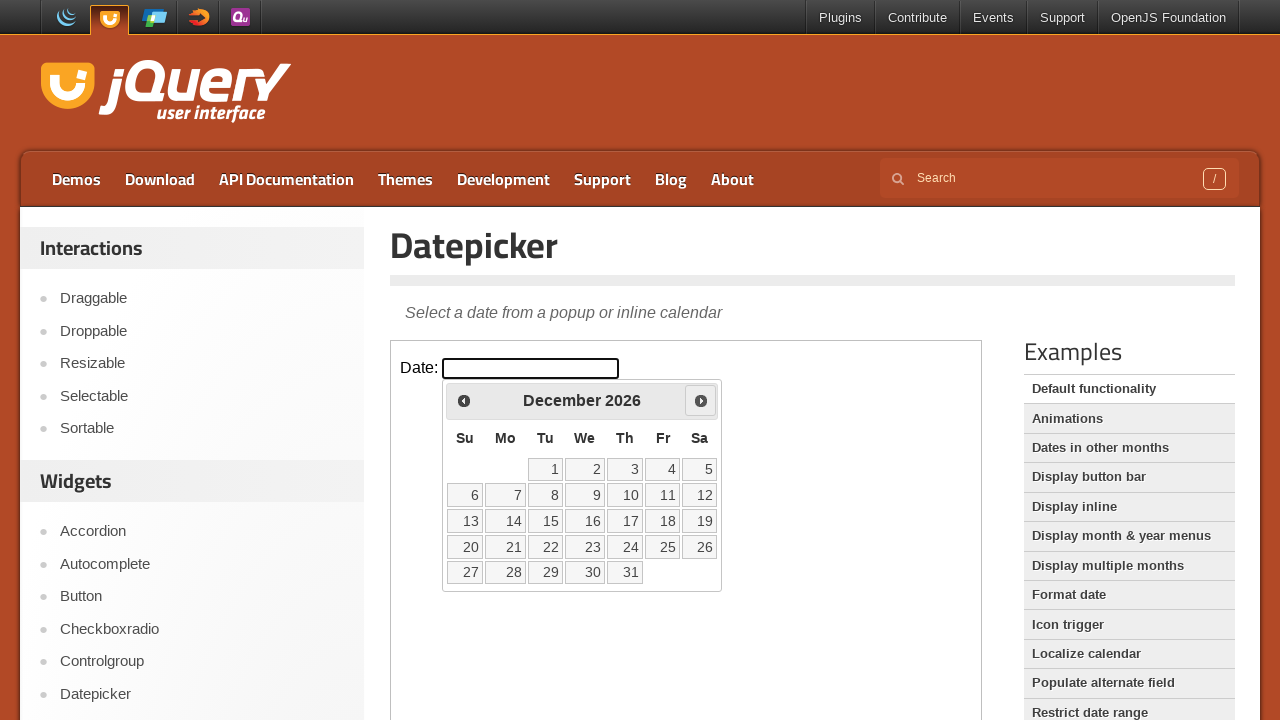

Reached target month (December 2026) and clicked on the 25th at (625, 547) on iframe.demo-frame >> nth=0 >> internal:control=enter-frame >> #ui-datepicker-div
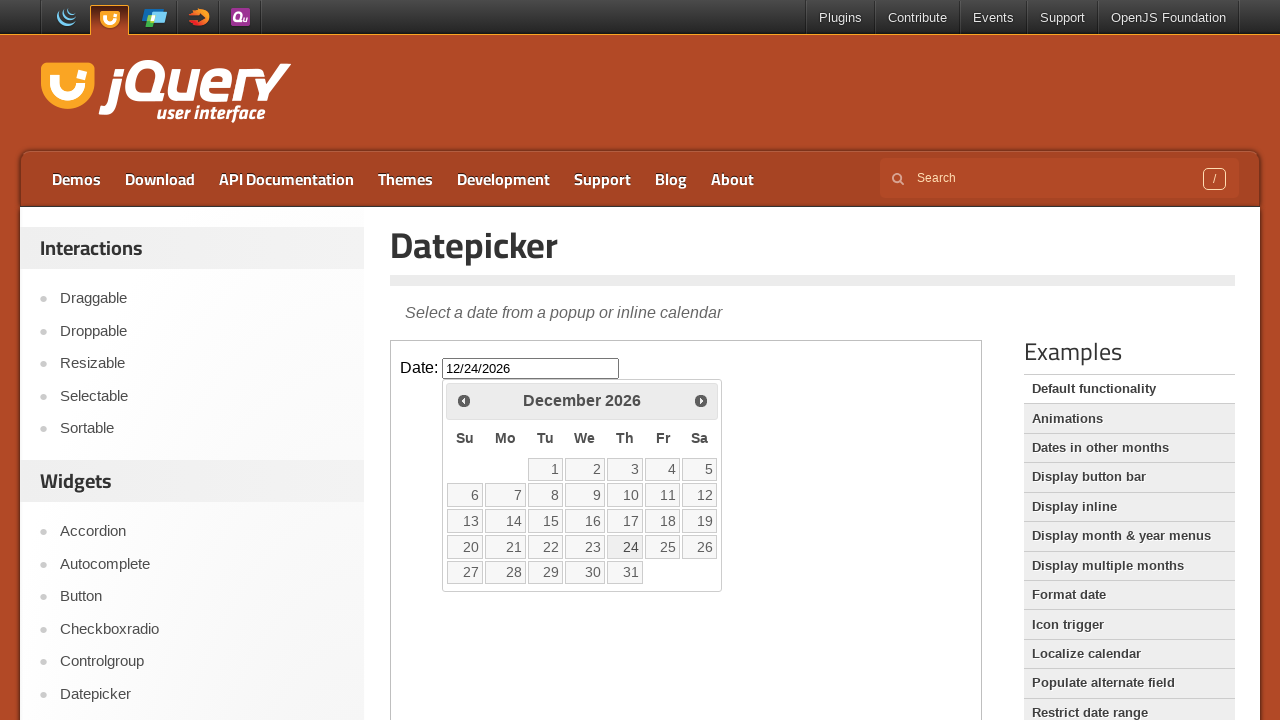

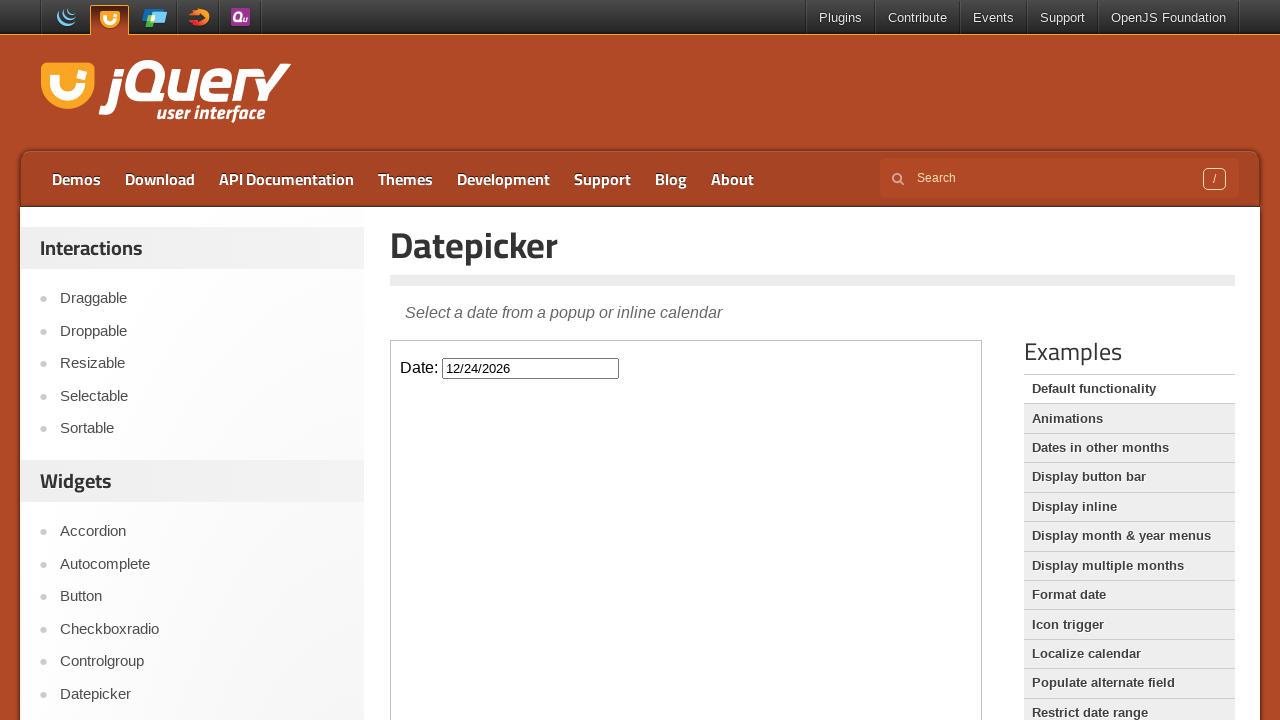